Tests that special characters render correctly in todo items by adding various special character strings

Starting URL: https://todomvc.com/examples/react/dist/

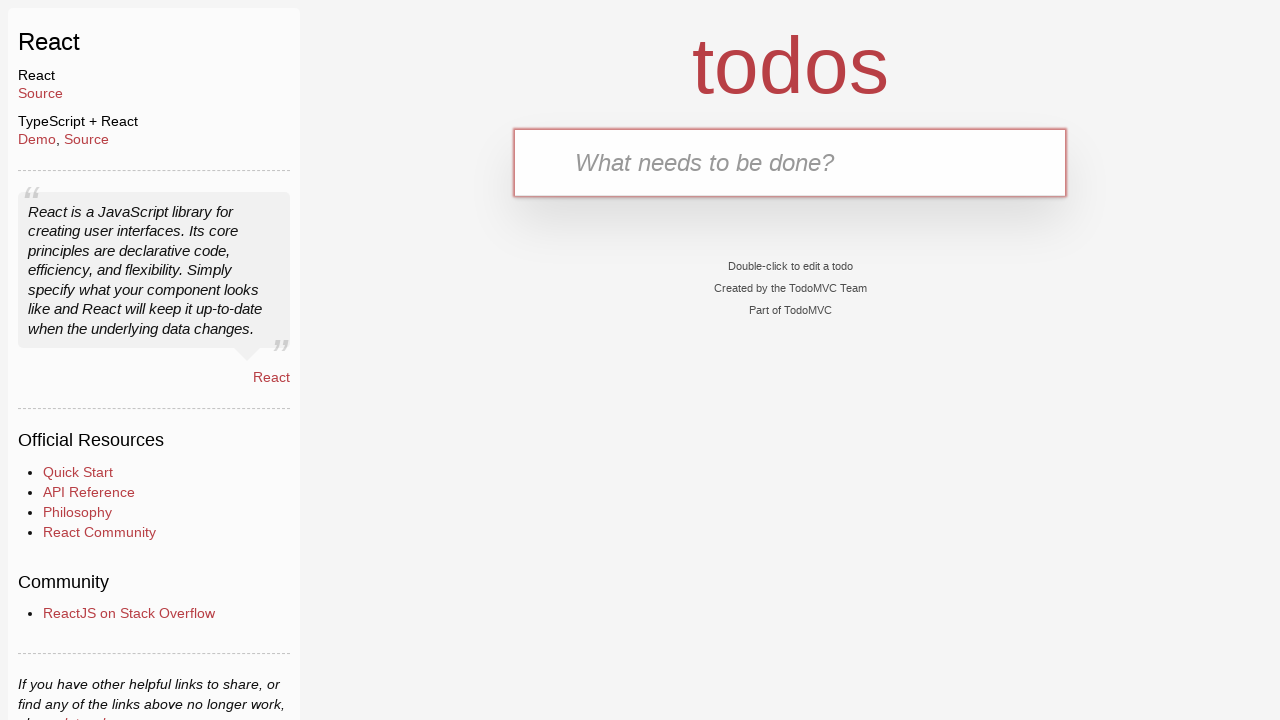

Filled new todo input field with special characters '>>>>' on .new-todo
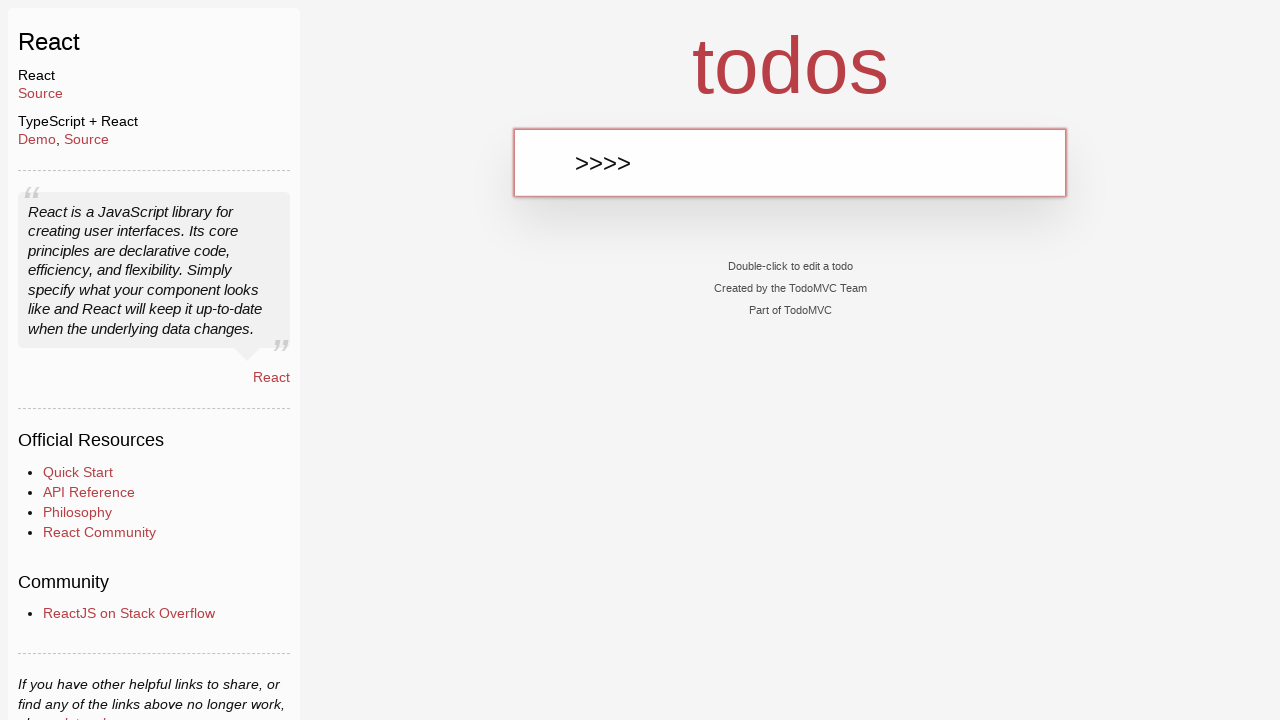

Pressed Enter to add todo with special characters '>>>>' on .new-todo
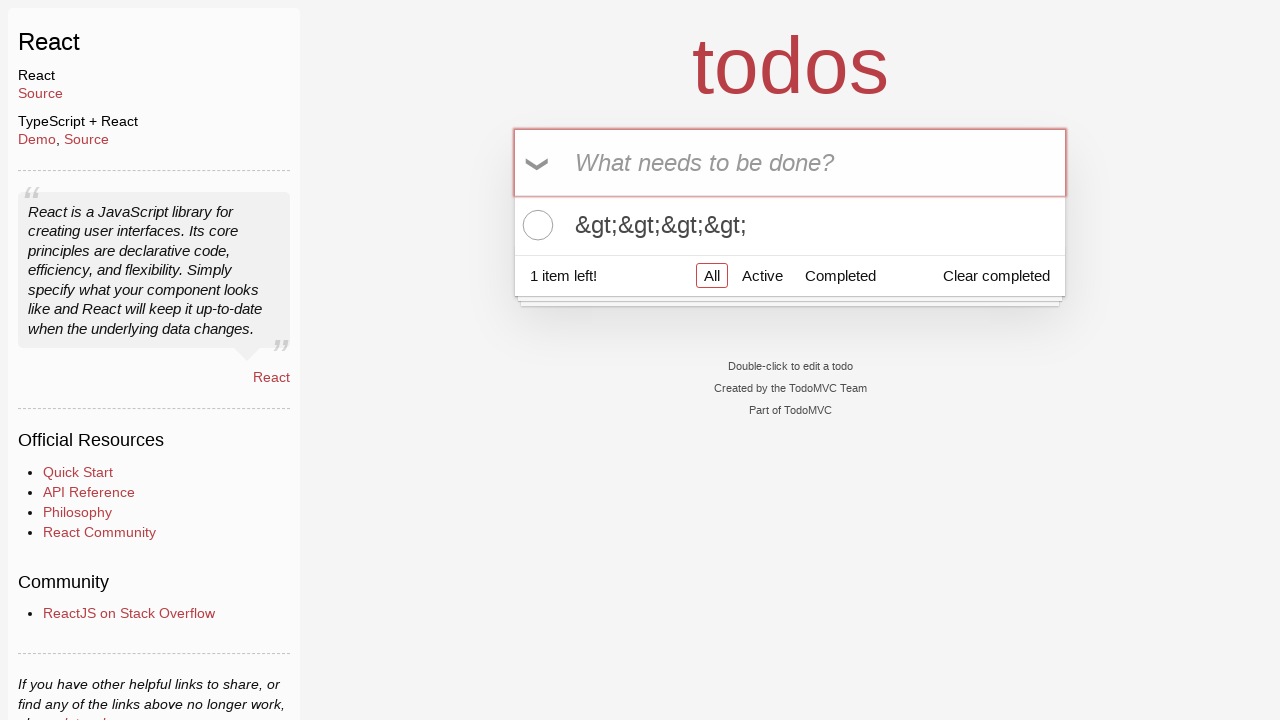

Filled new todo input field with special characters '<<<<' on .new-todo
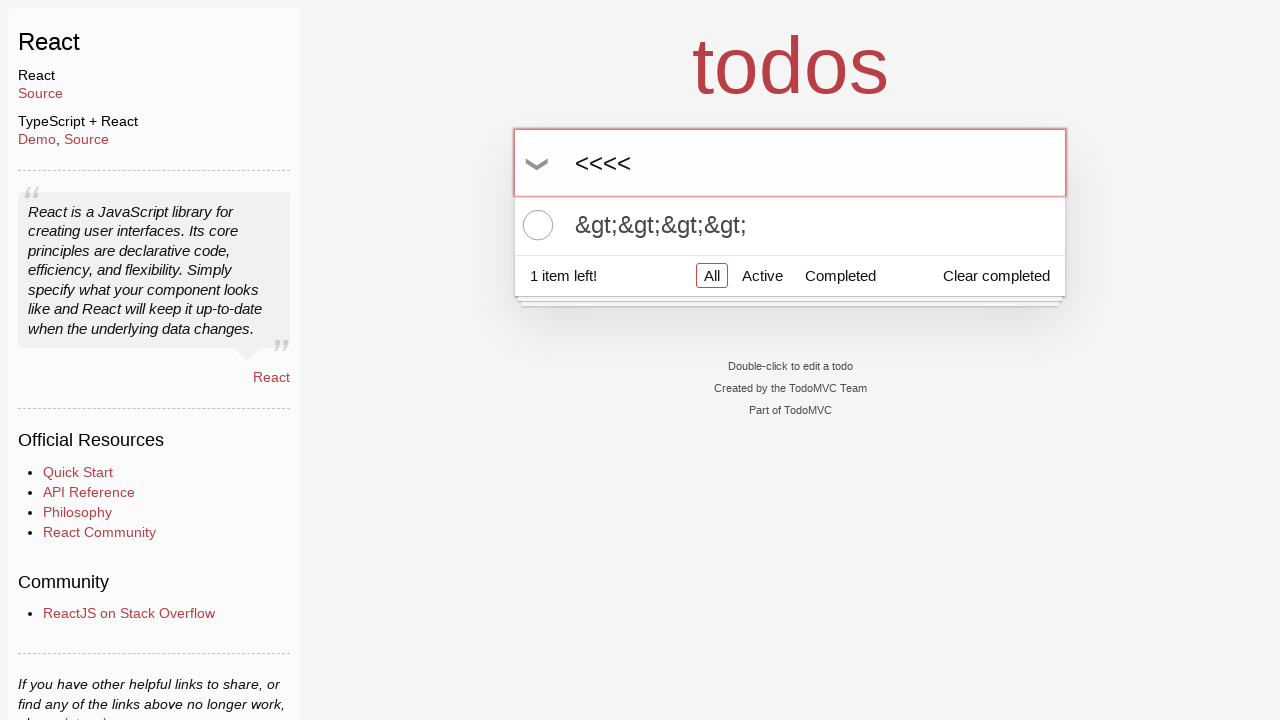

Pressed Enter to add todo with special characters '<<<<' on .new-todo
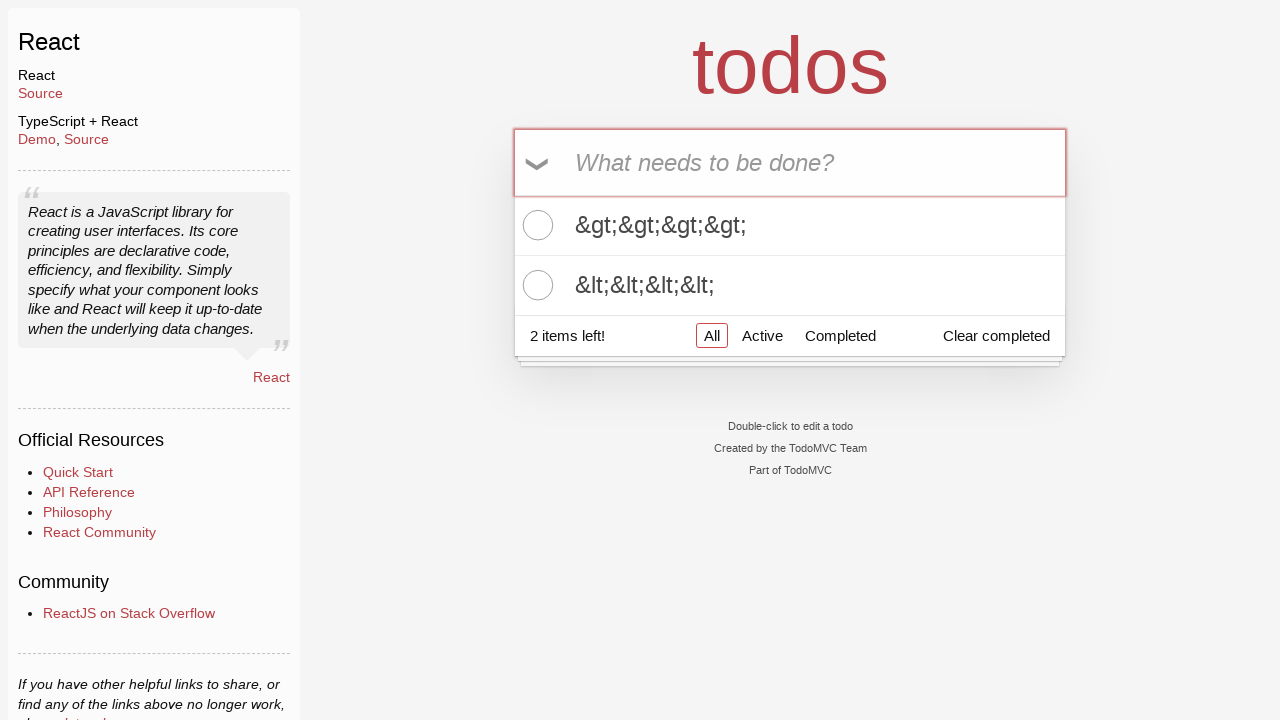

Filled new todo input field with special characters '&&&&' on .new-todo
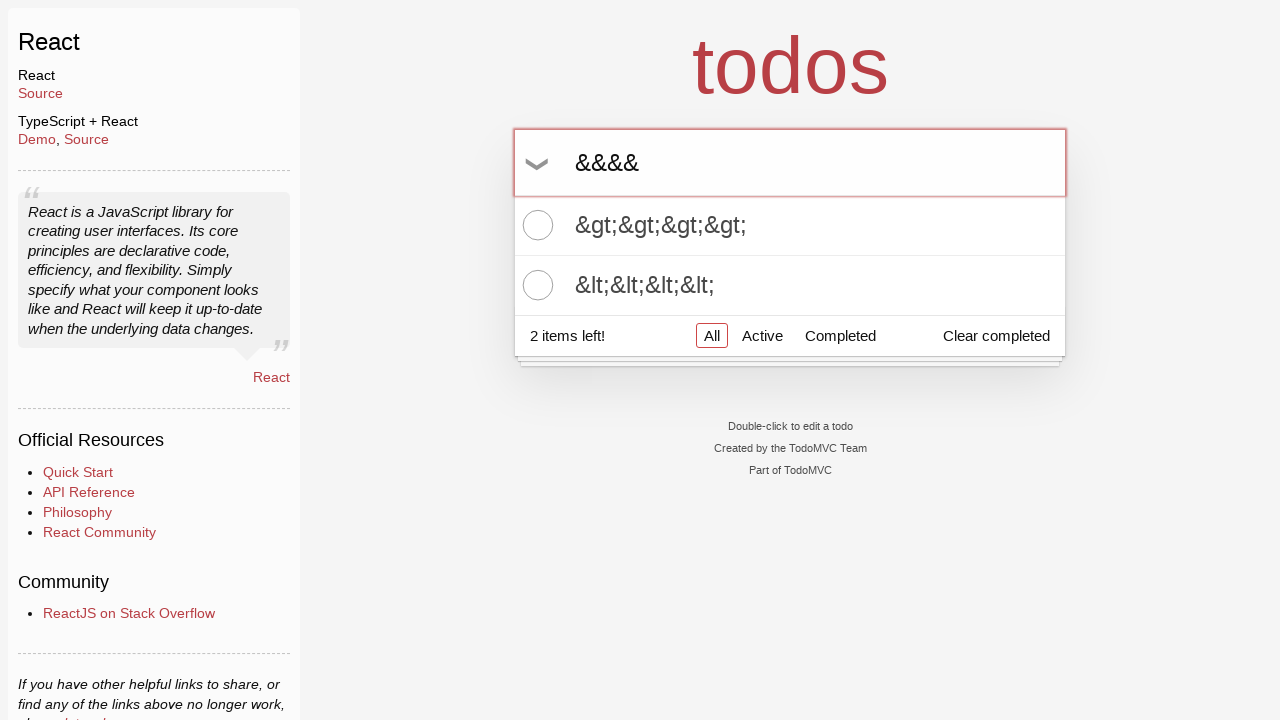

Pressed Enter to add todo with special characters '&&&&' on .new-todo
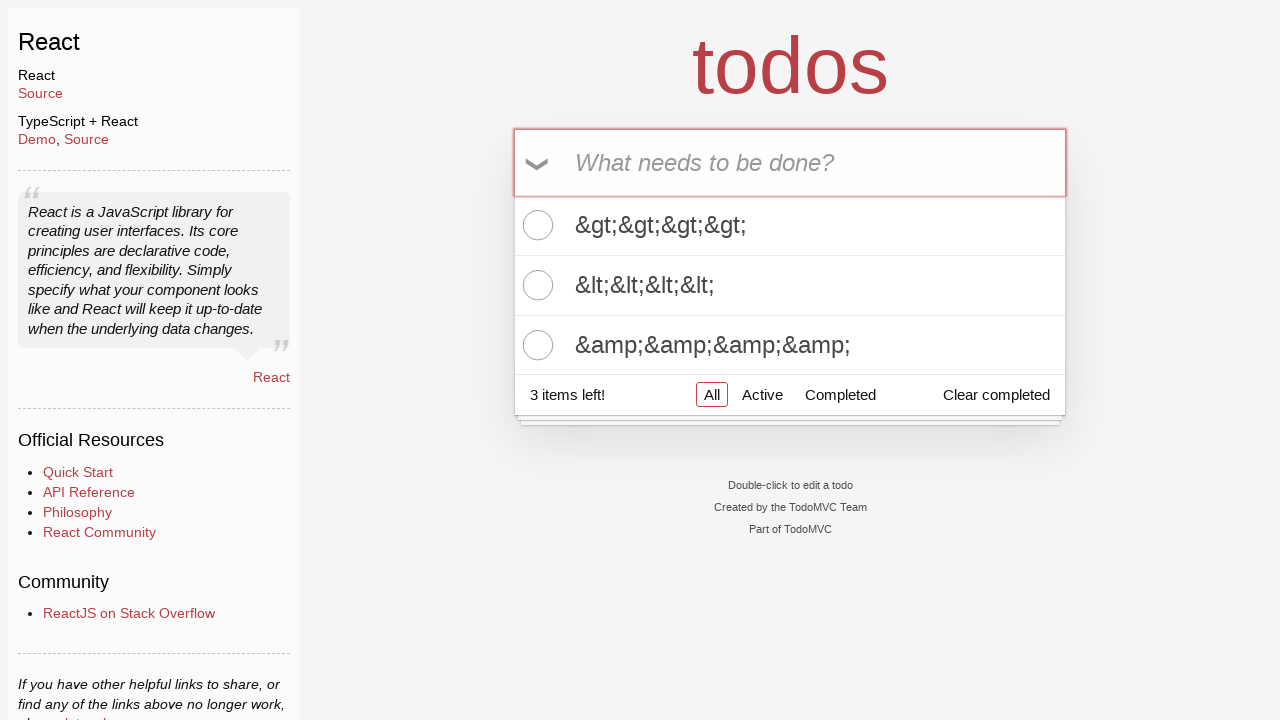

Filled new todo input field with special characters ';;;;' on .new-todo
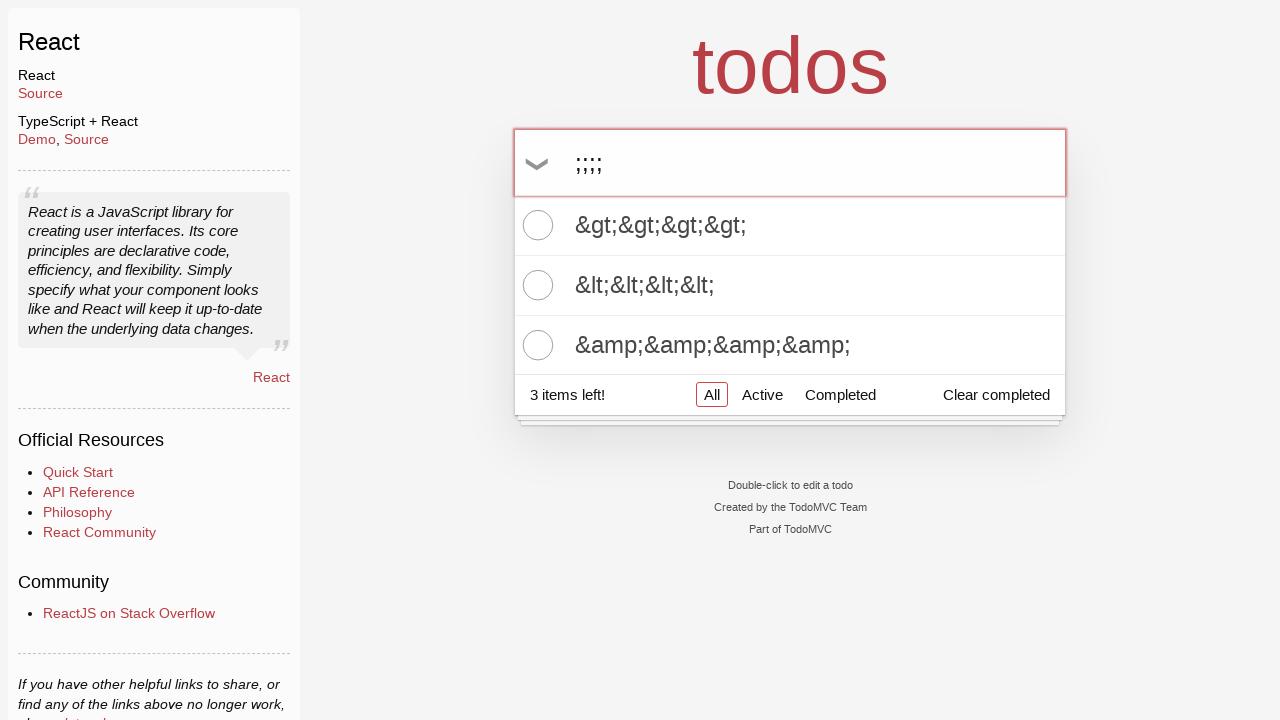

Pressed Enter to add todo with special characters ';;;;' on .new-todo
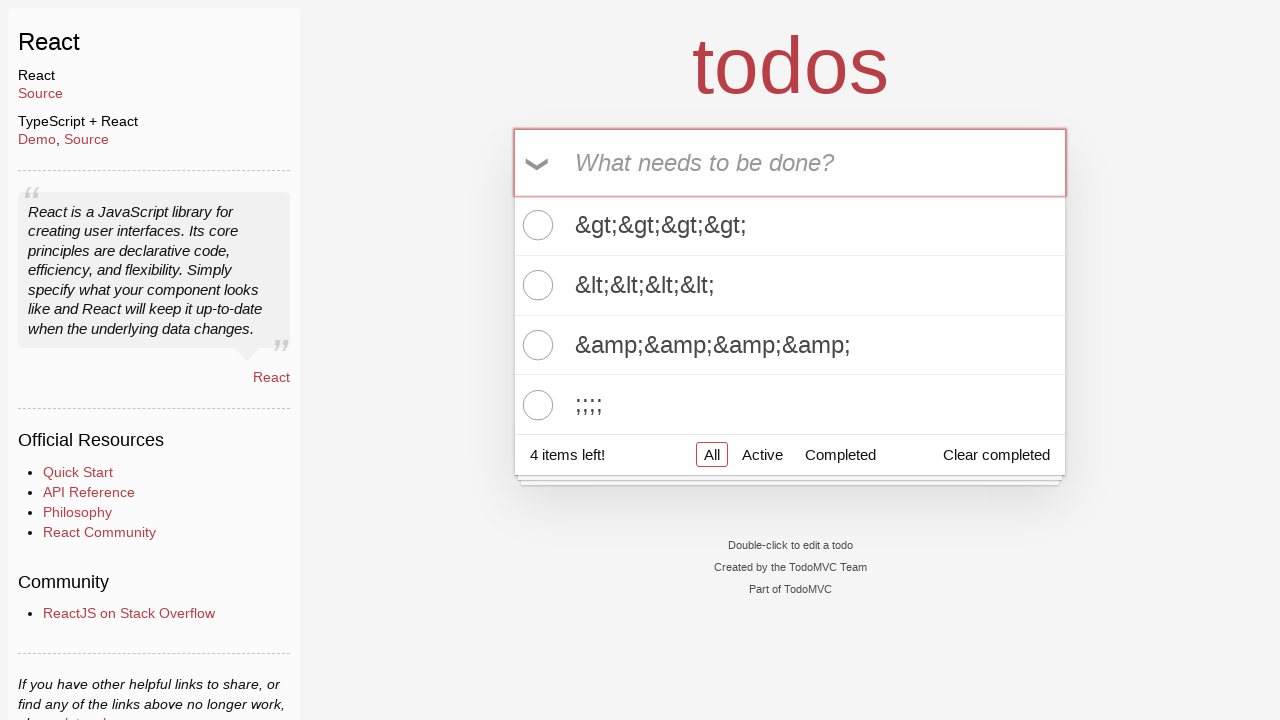

Filled new todo input field with special characters '!!!!' on .new-todo
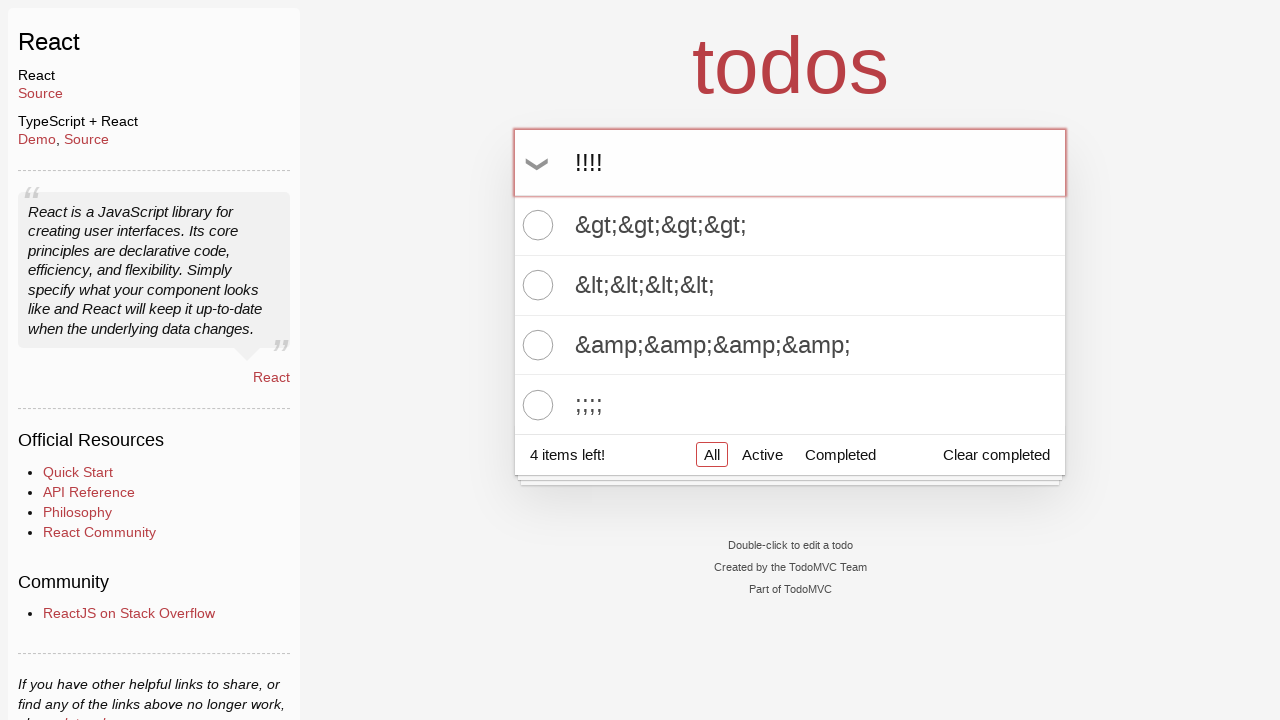

Pressed Enter to add todo with special characters '!!!!' on .new-todo
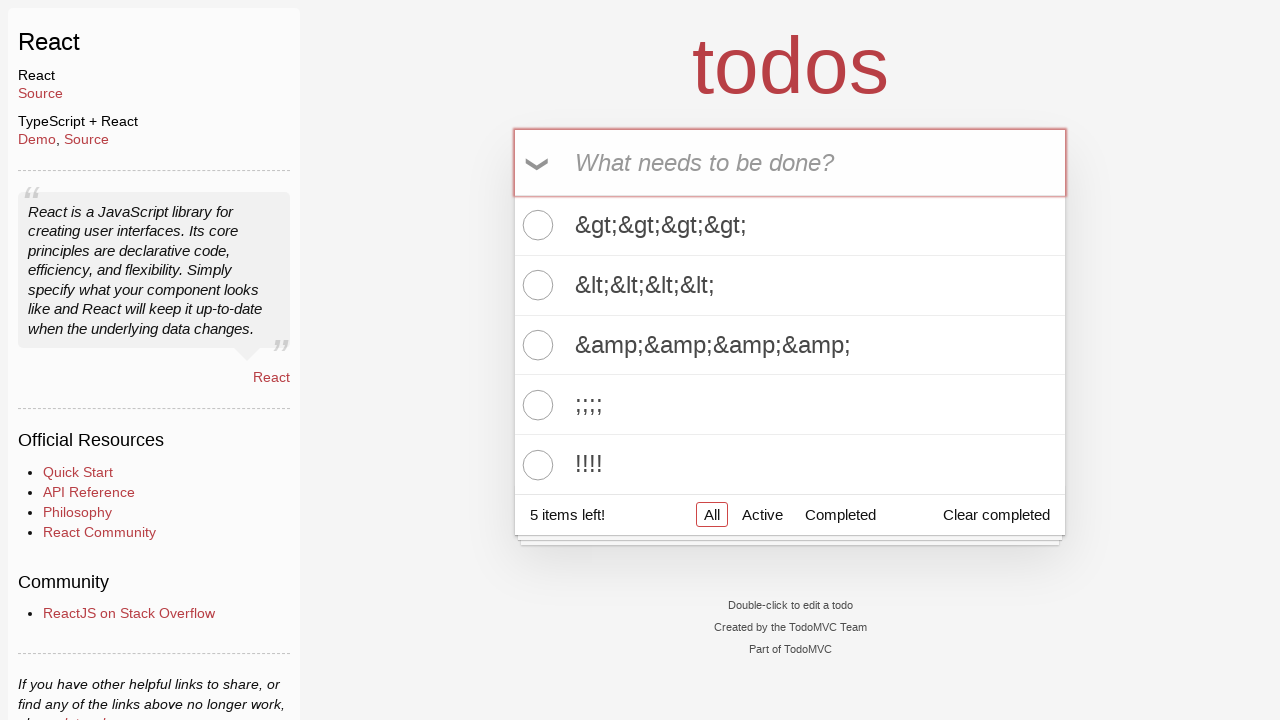

Filled new todo input field with special characters '[][]' on .new-todo
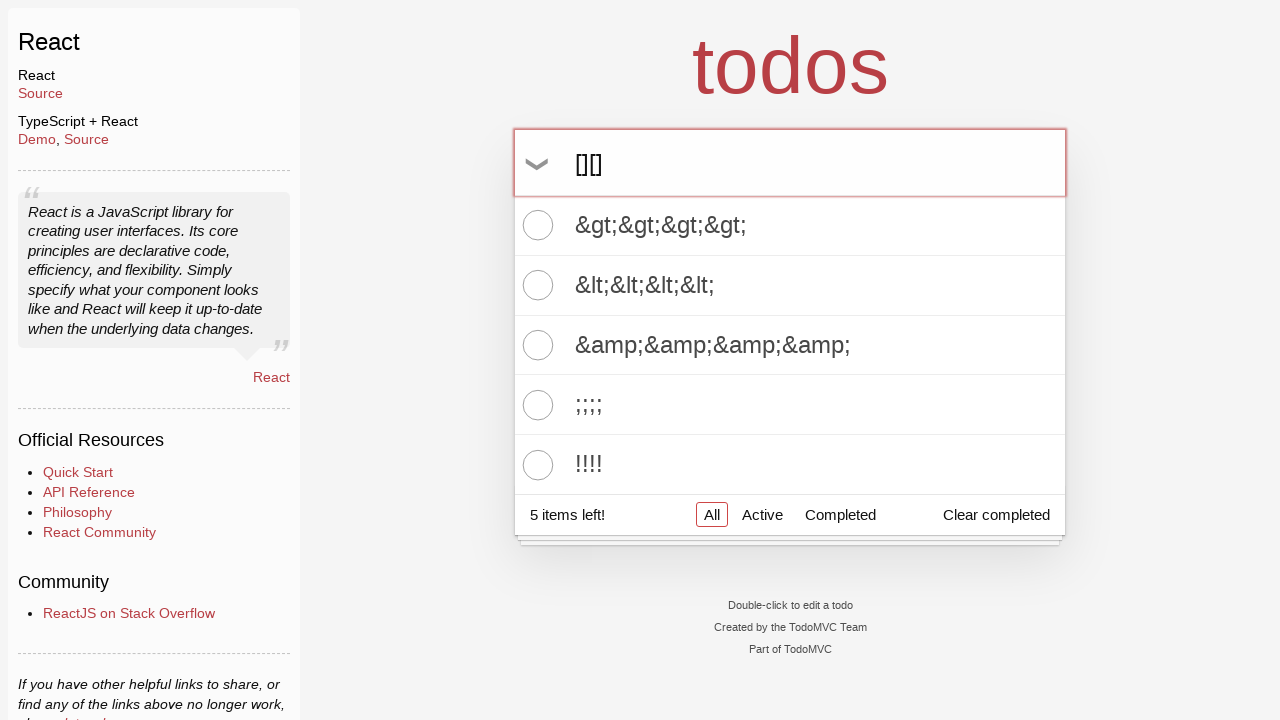

Pressed Enter to add todo with special characters '[][]' on .new-todo
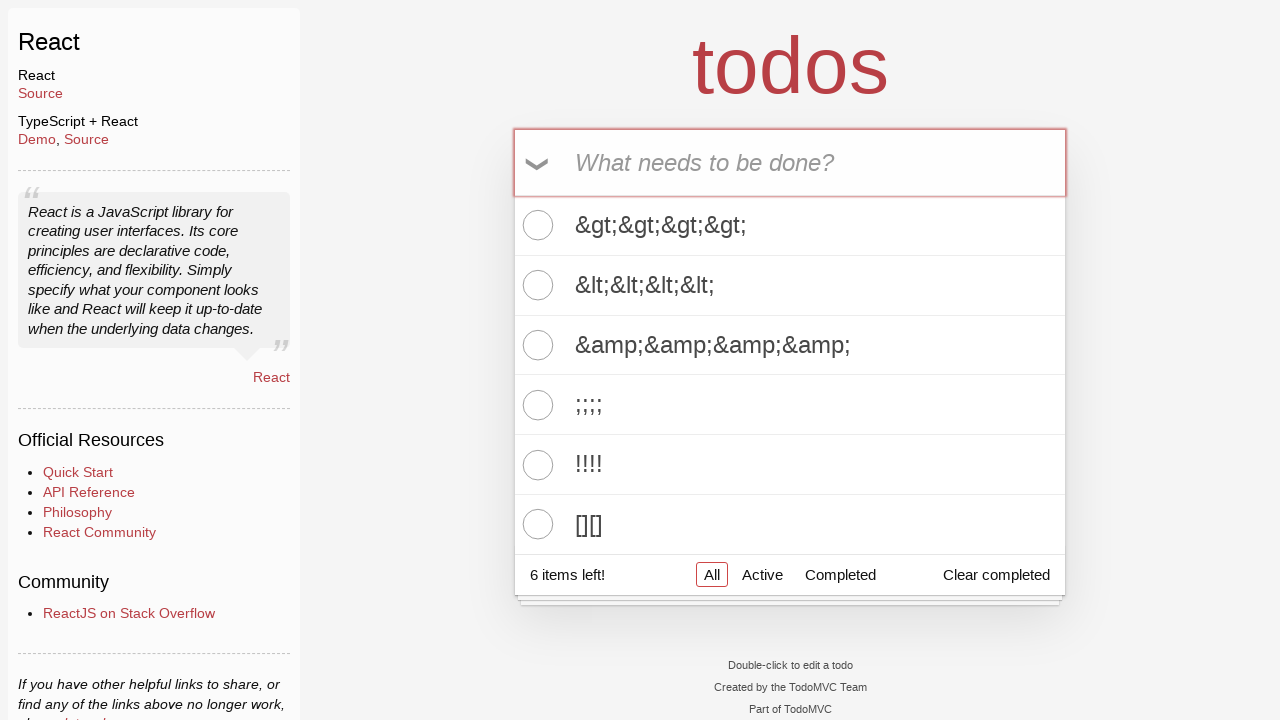

Filled new todo input field with special characters '{}{}' on .new-todo
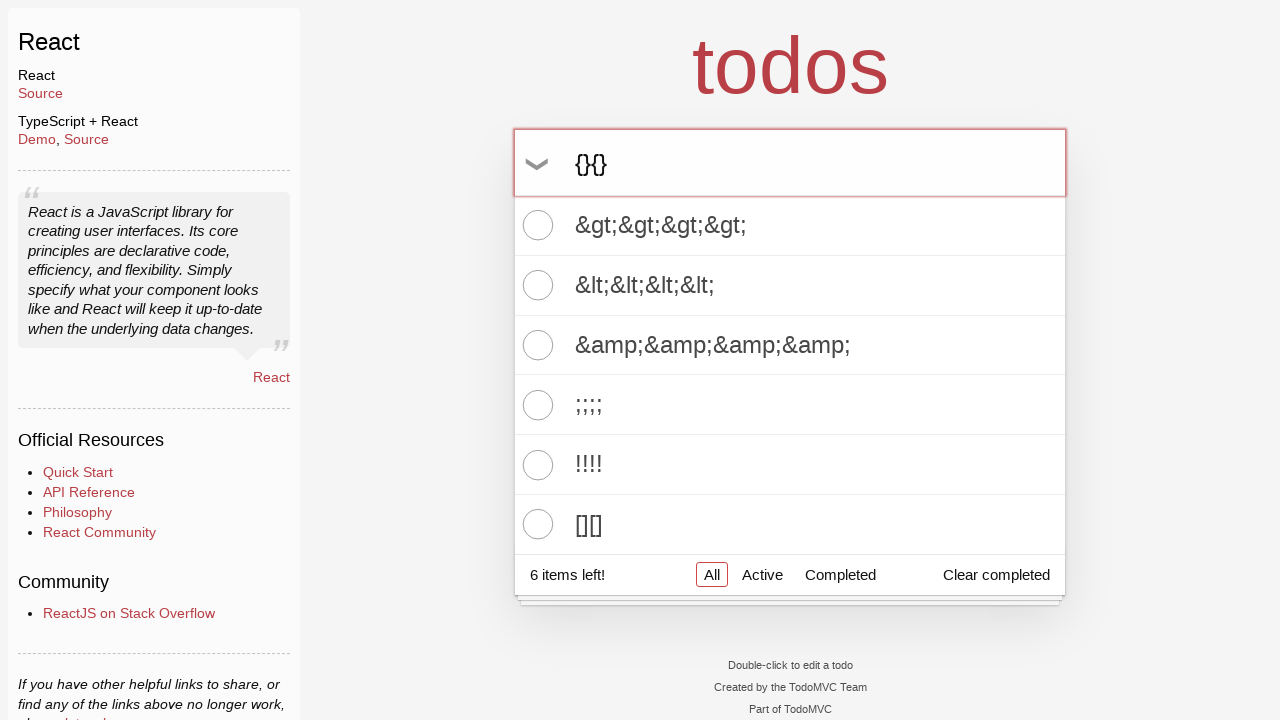

Pressed Enter to add todo with special characters '{}{}' on .new-todo
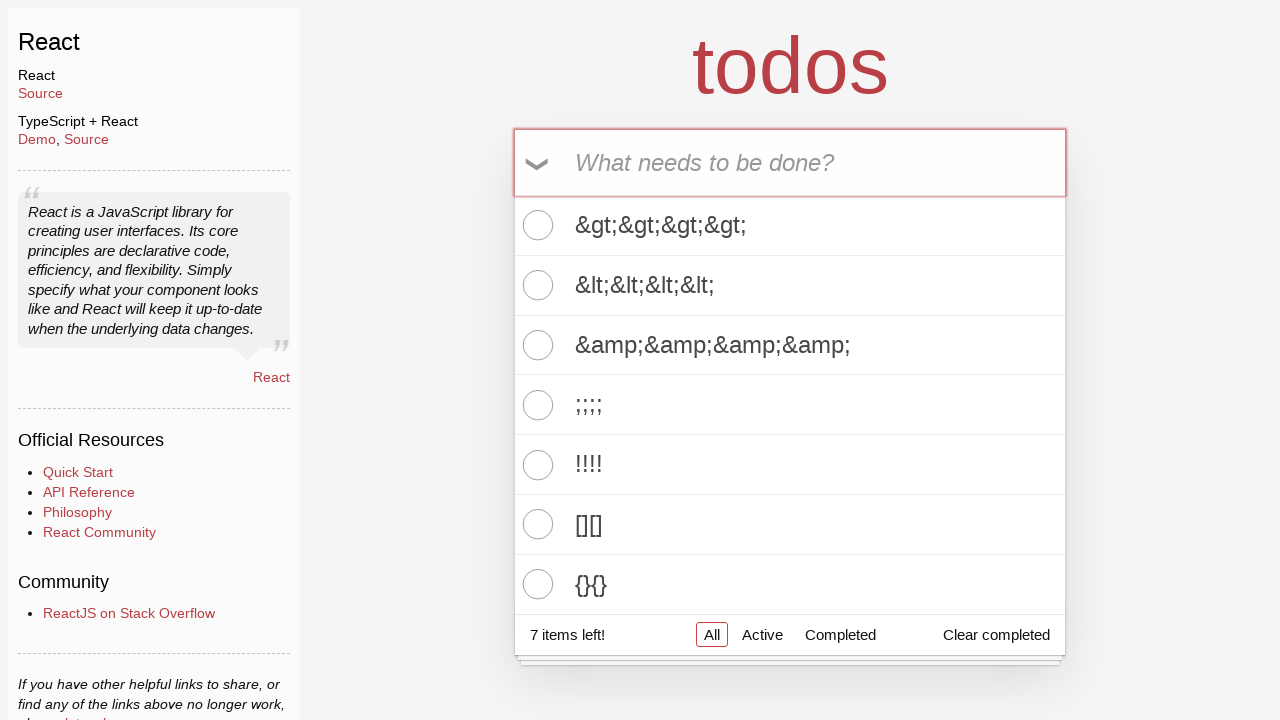

Filled new todo input field with special characters '////' on .new-todo
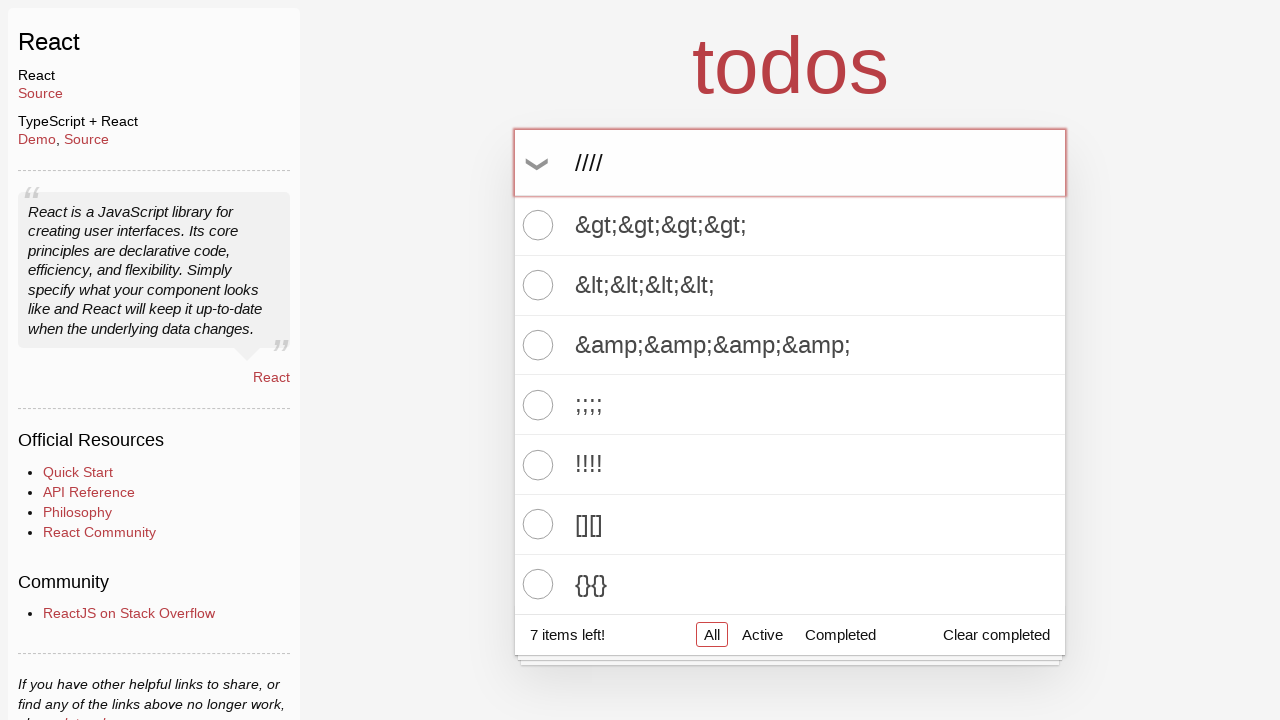

Pressed Enter to add todo with special characters '////' on .new-todo
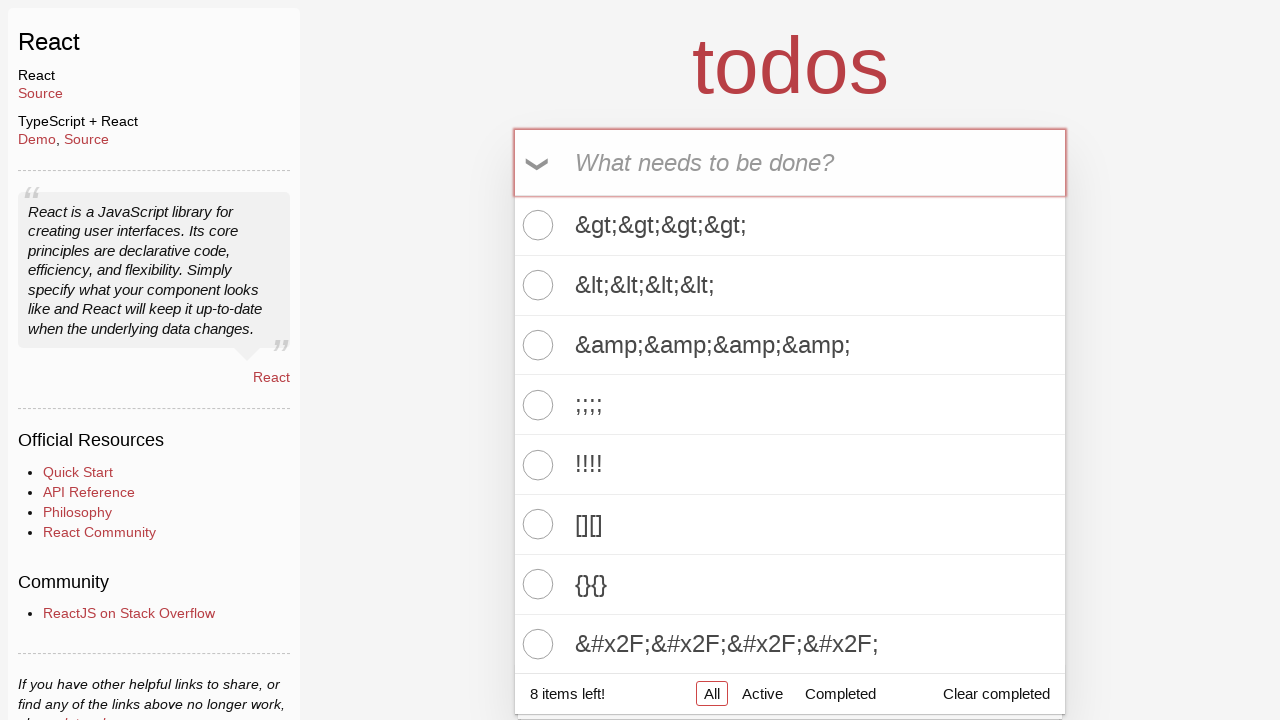

Filled new todo input field with special characters ',,,,' on .new-todo
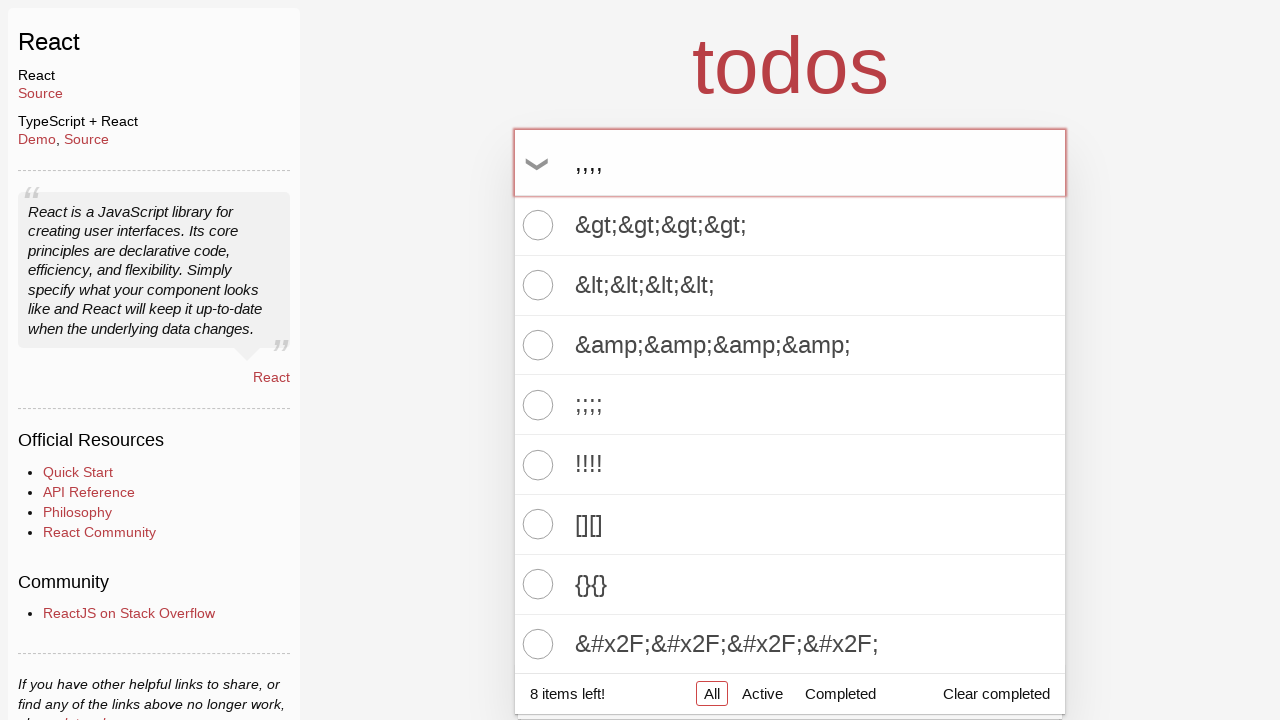

Pressed Enter to add todo with special characters ',,,,' on .new-todo
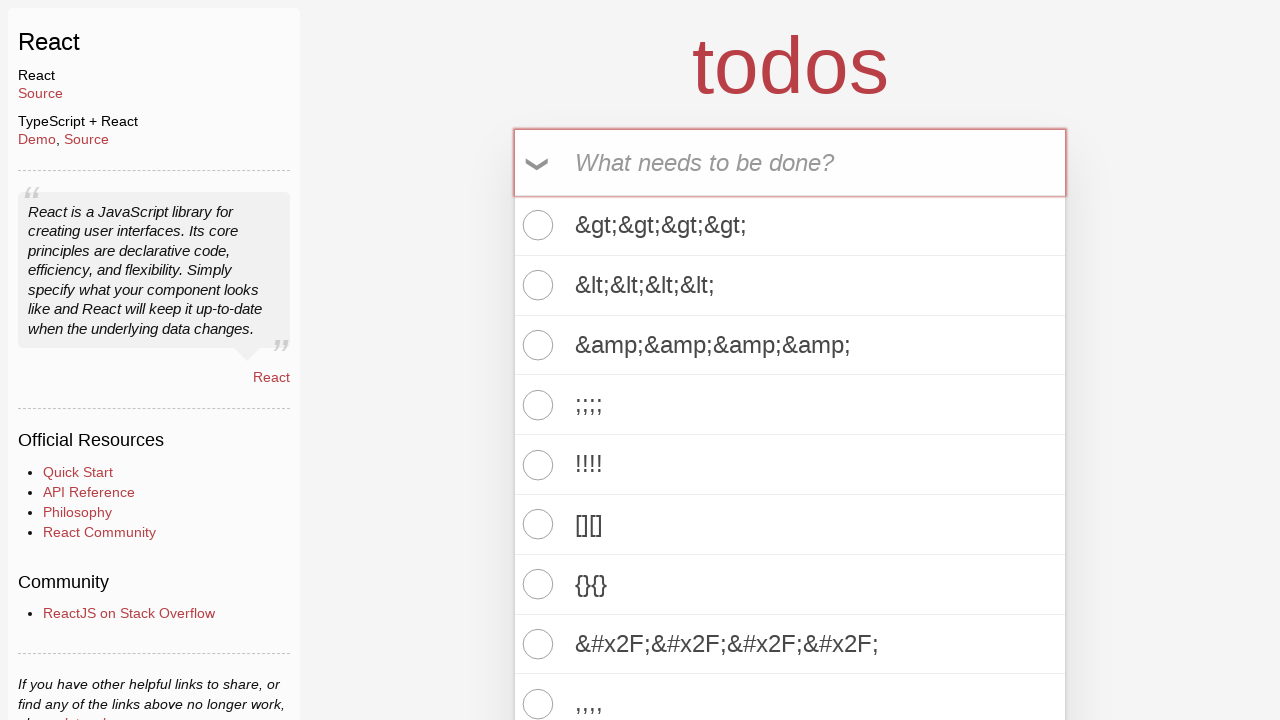

Filled new todo input field with special characters '::::' on .new-todo
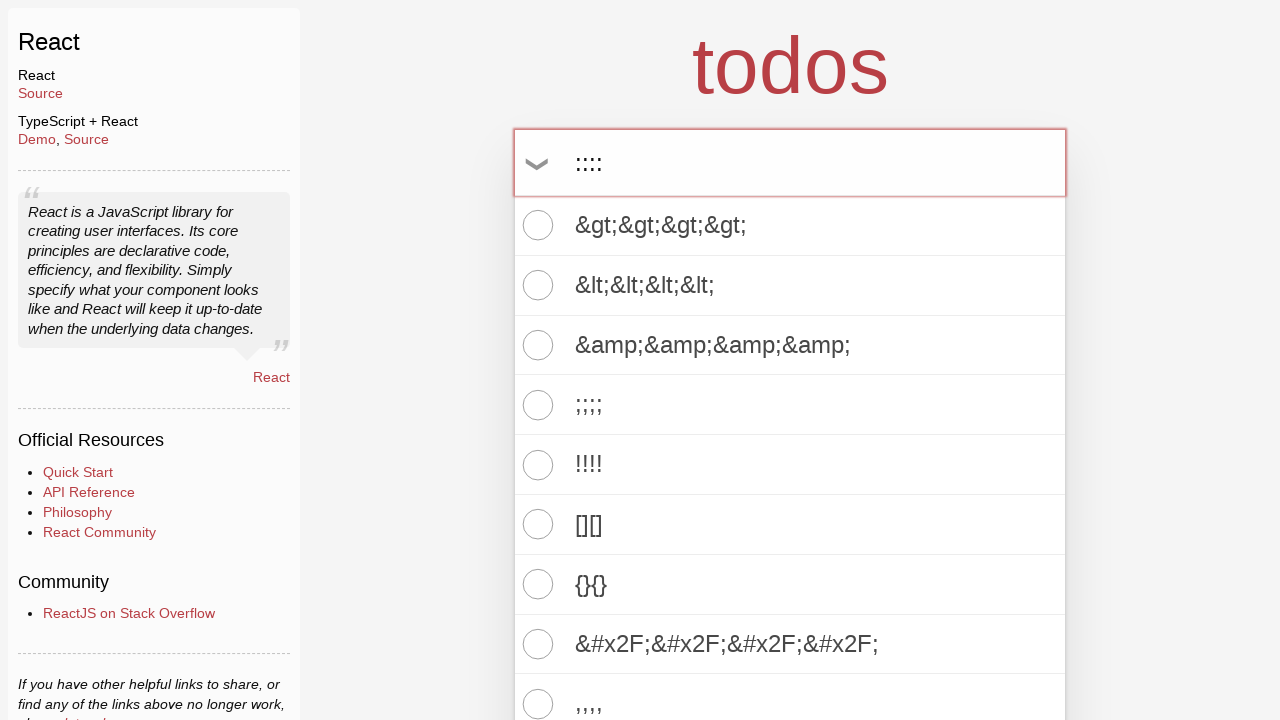

Pressed Enter to add todo with special characters '::::' on .new-todo
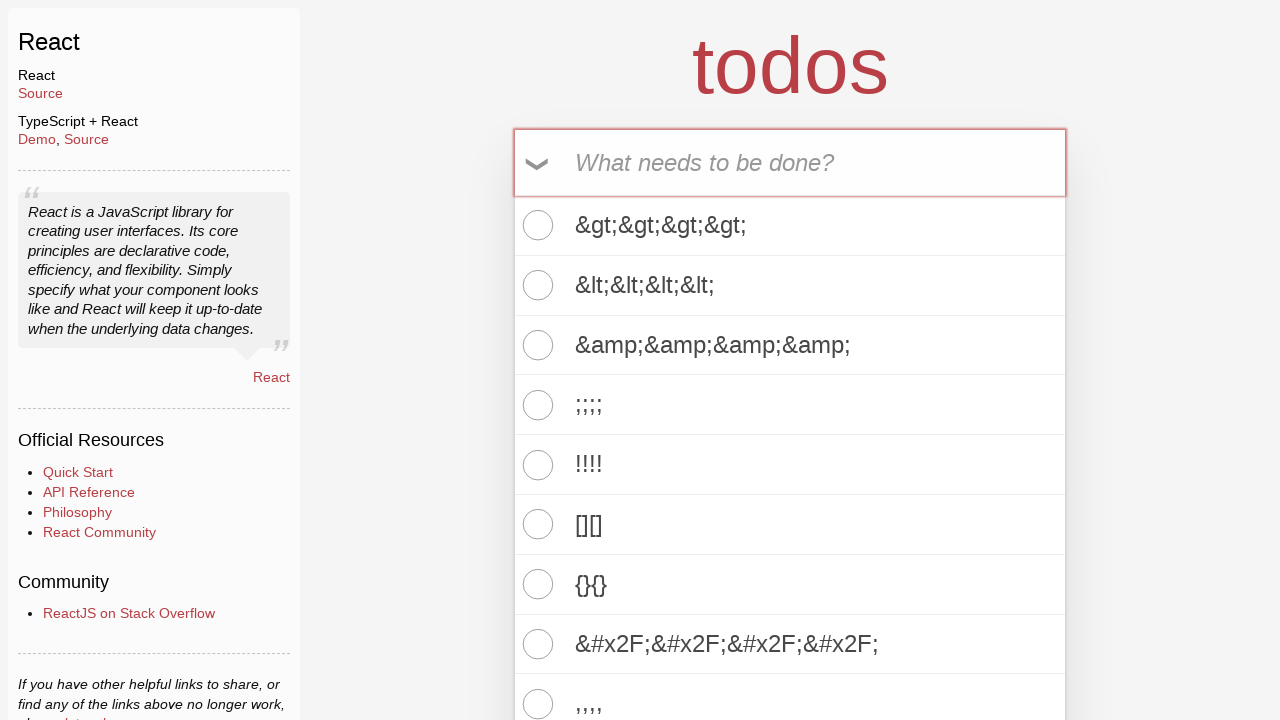

Filled new todo input field with special characters '....' on .new-todo
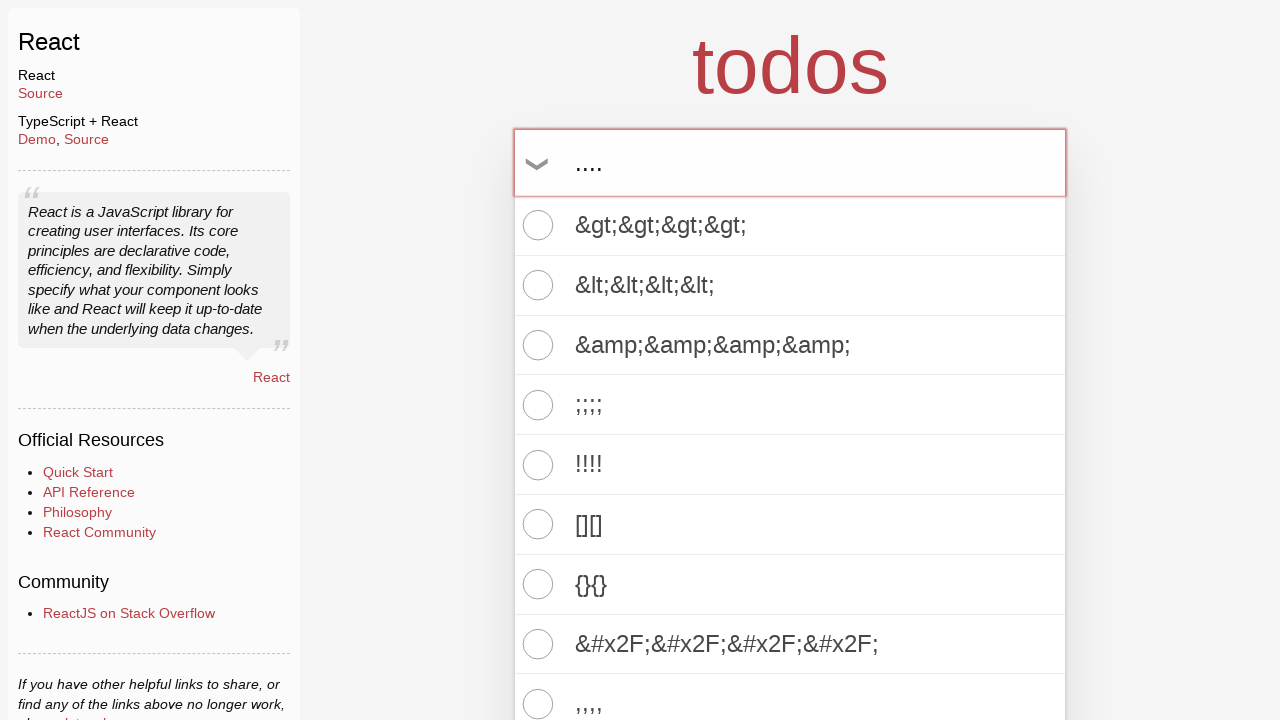

Pressed Enter to add todo with special characters '....' on .new-todo
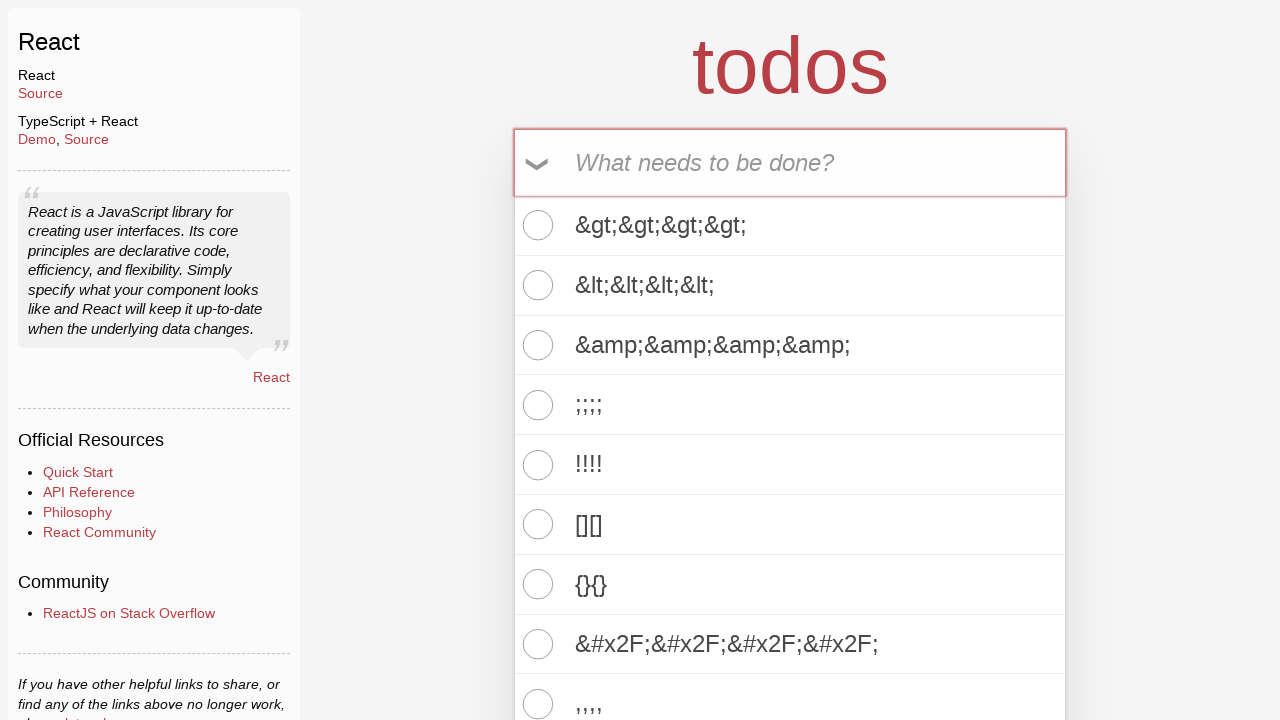

Filled new todo input field with special characters '''''' on .new-todo
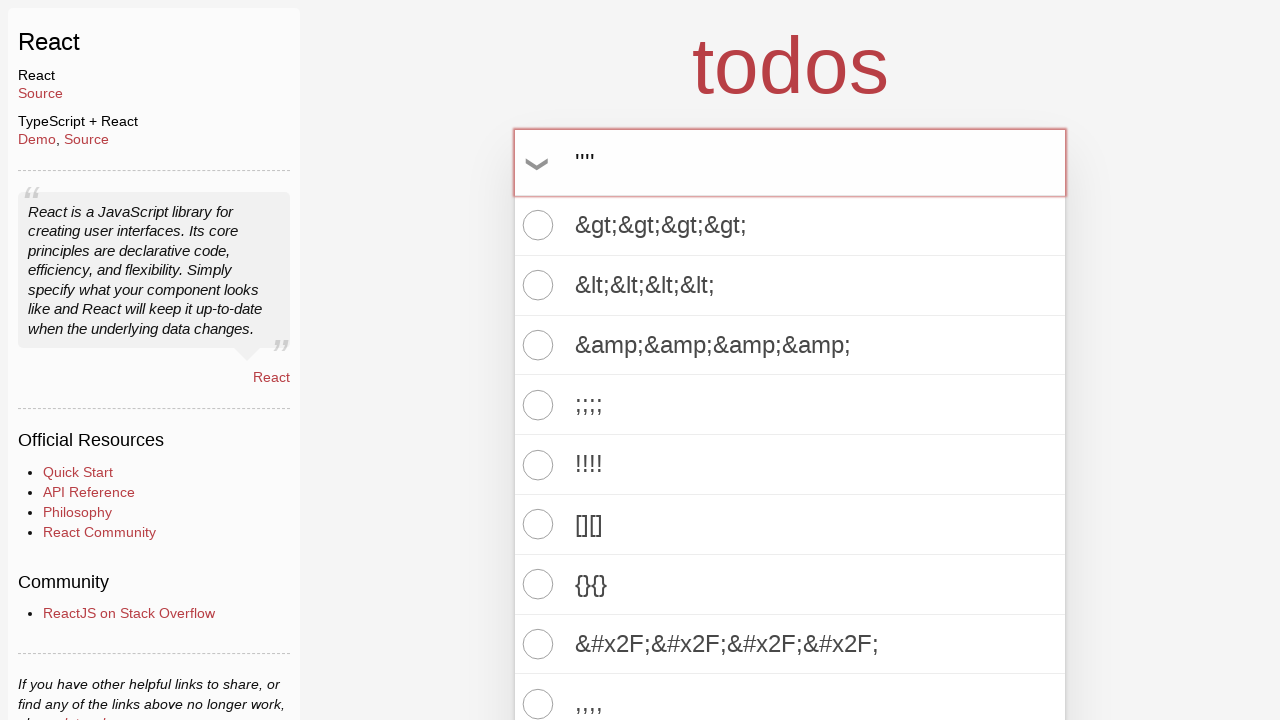

Pressed Enter to add todo with special characters '''''' on .new-todo
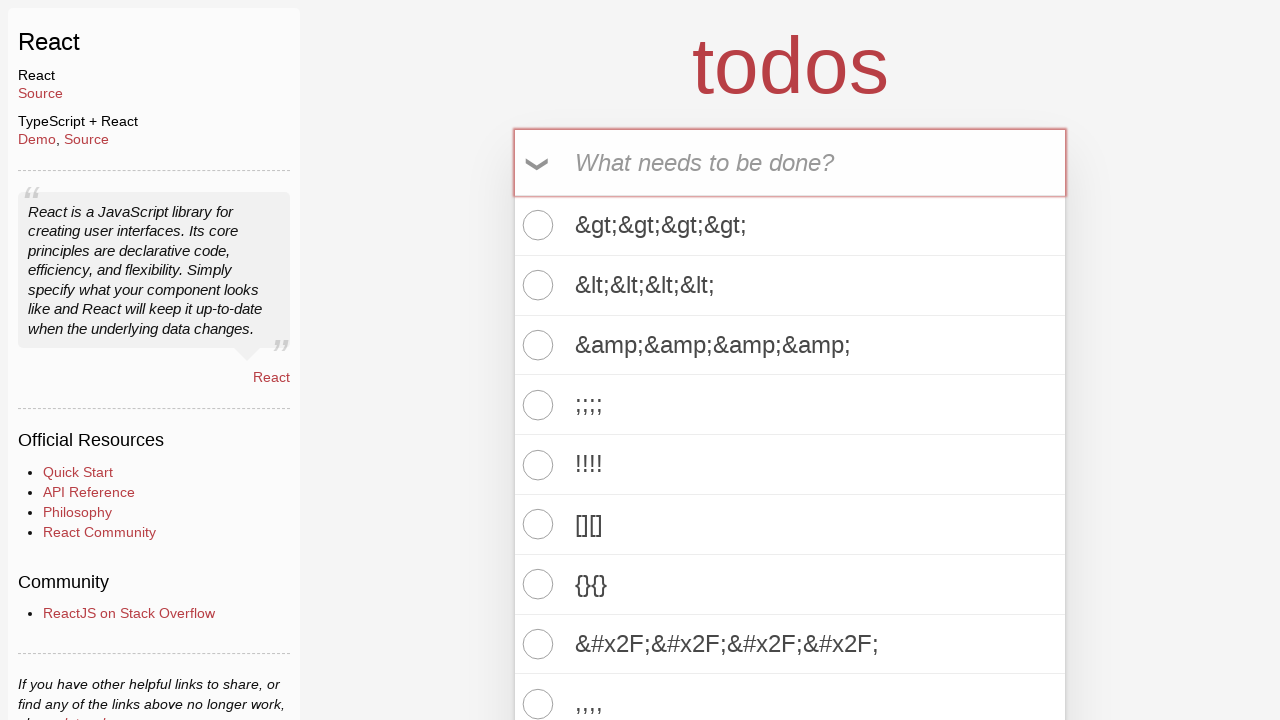

Filled new todo input field with special characters '****' on .new-todo
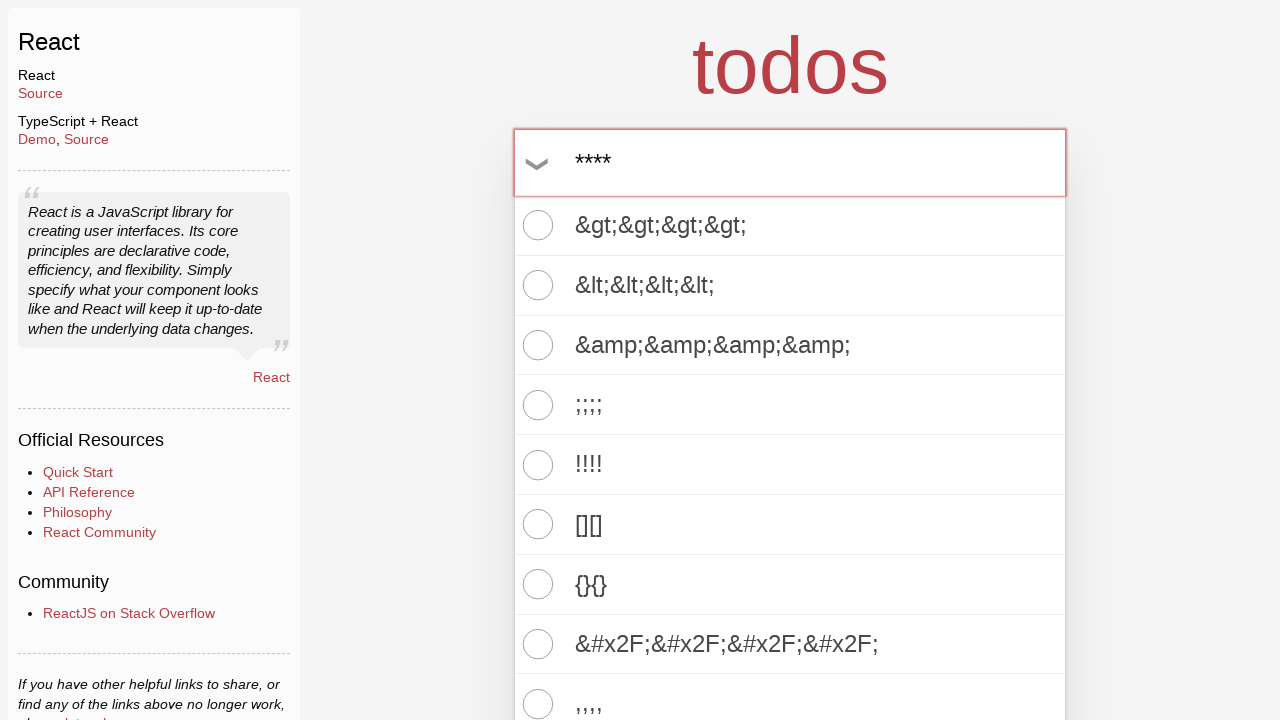

Pressed Enter to add todo with special characters '****' on .new-todo
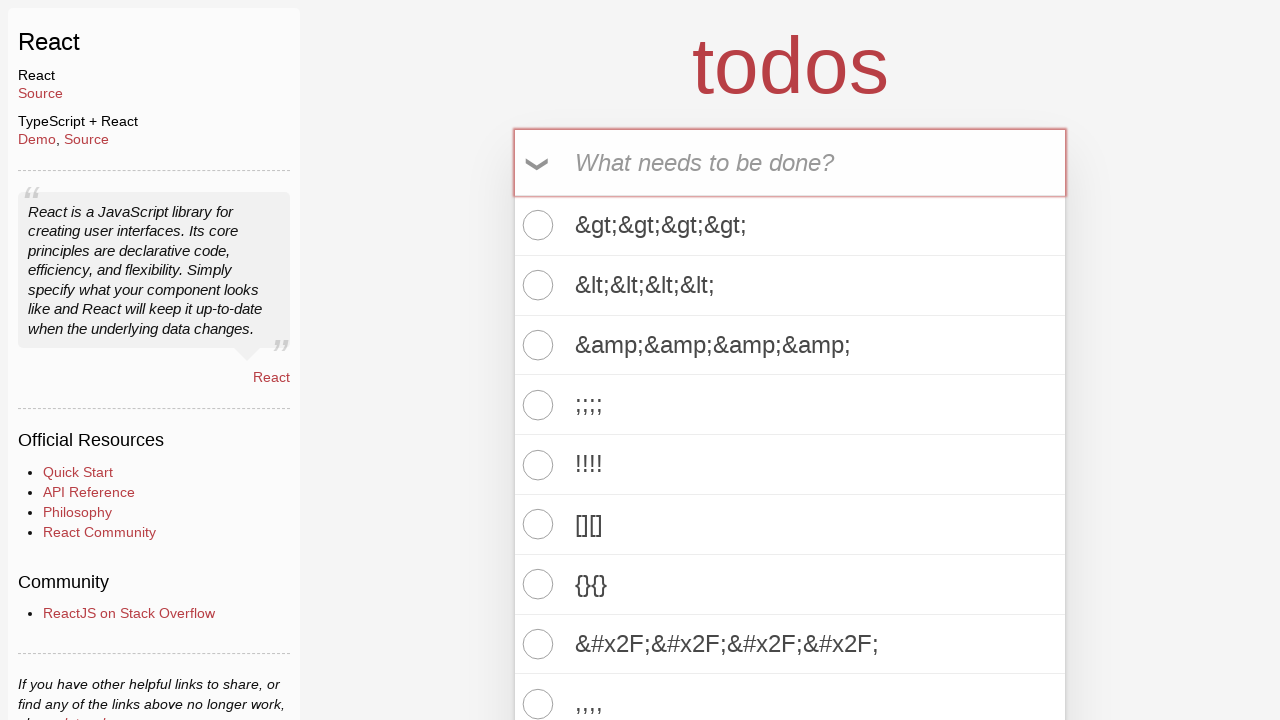

Filled new todo input field with special characters '^^^^' on .new-todo
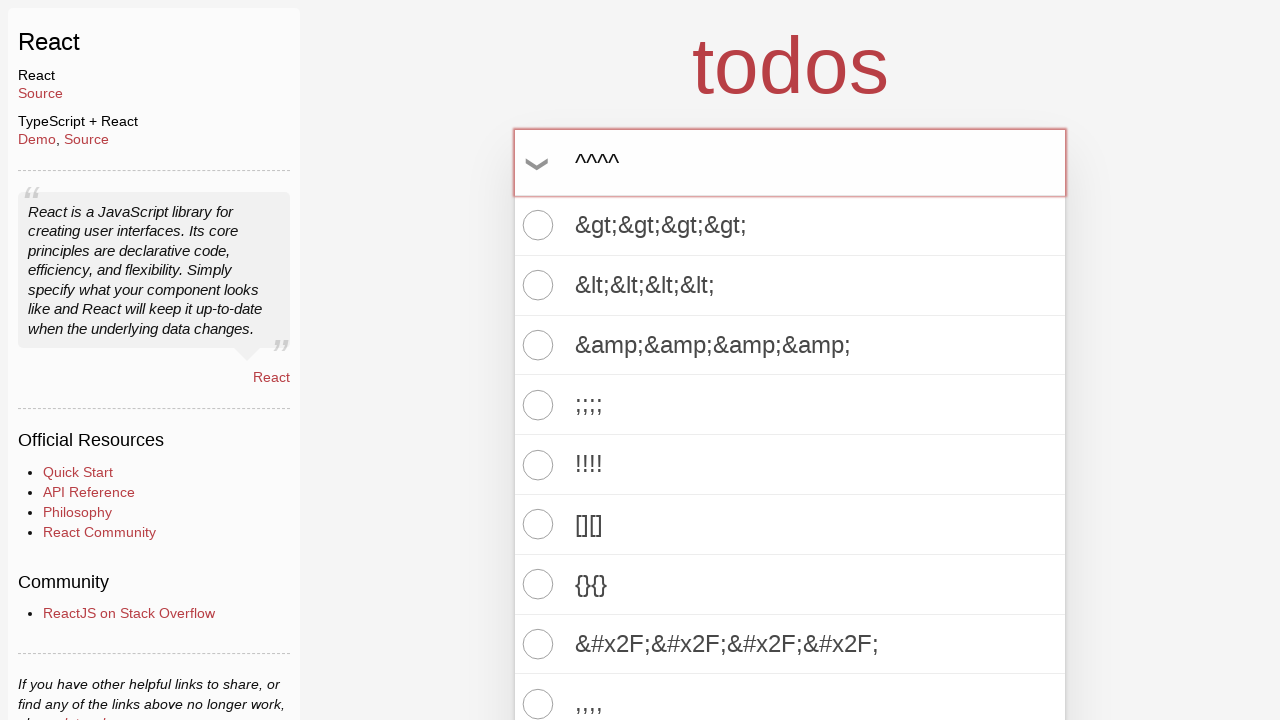

Pressed Enter to add todo with special characters '^^^^' on .new-todo
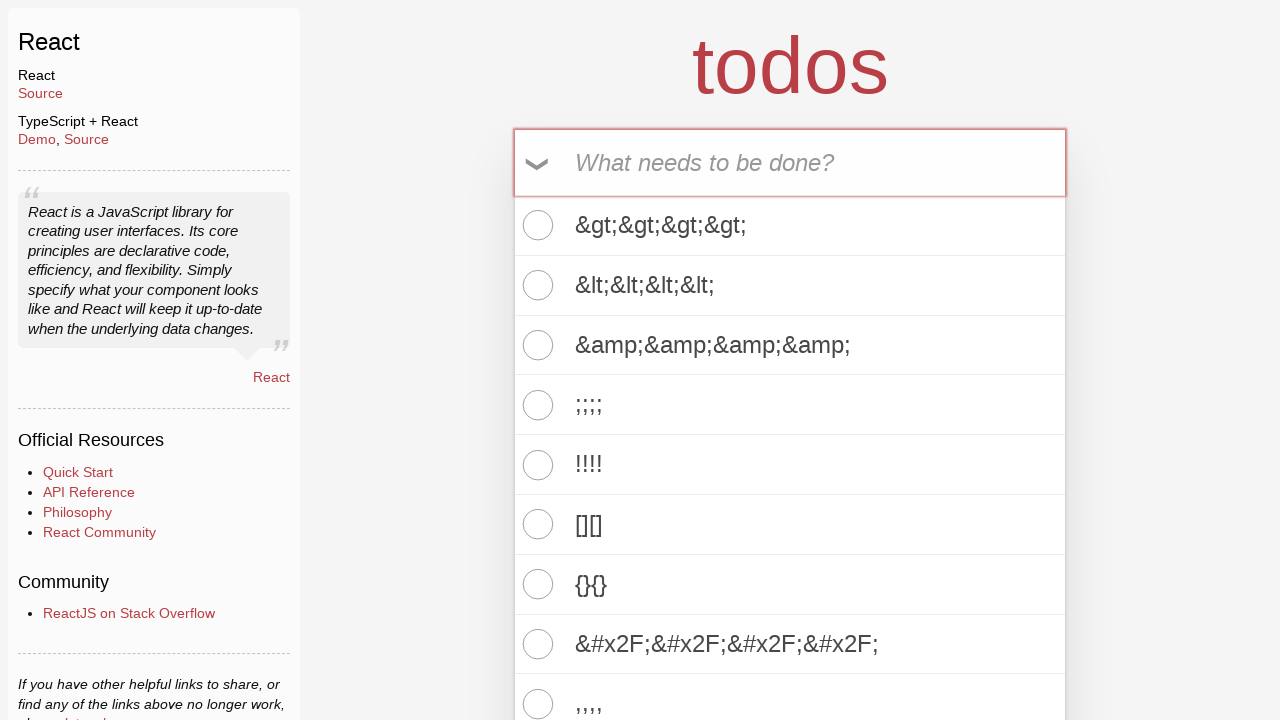

Filled new todo input field with special characters '$$$$' on .new-todo
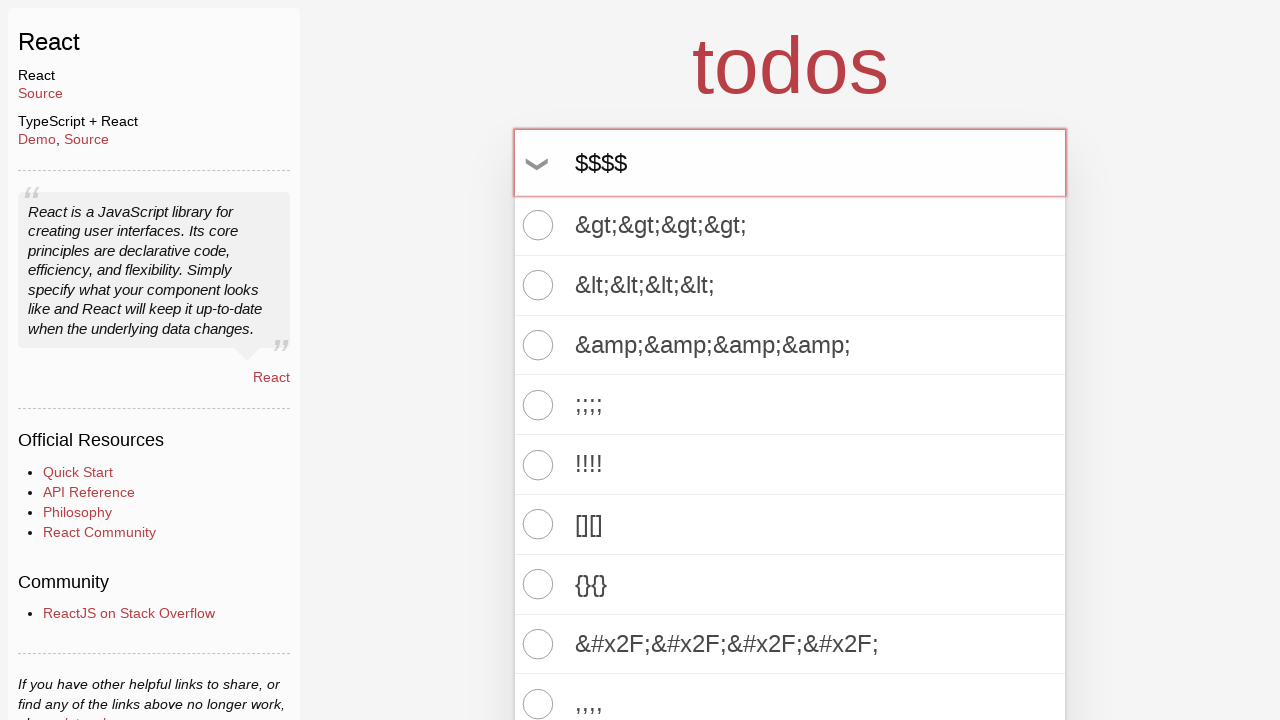

Pressed Enter to add todo with special characters '$$$$' on .new-todo
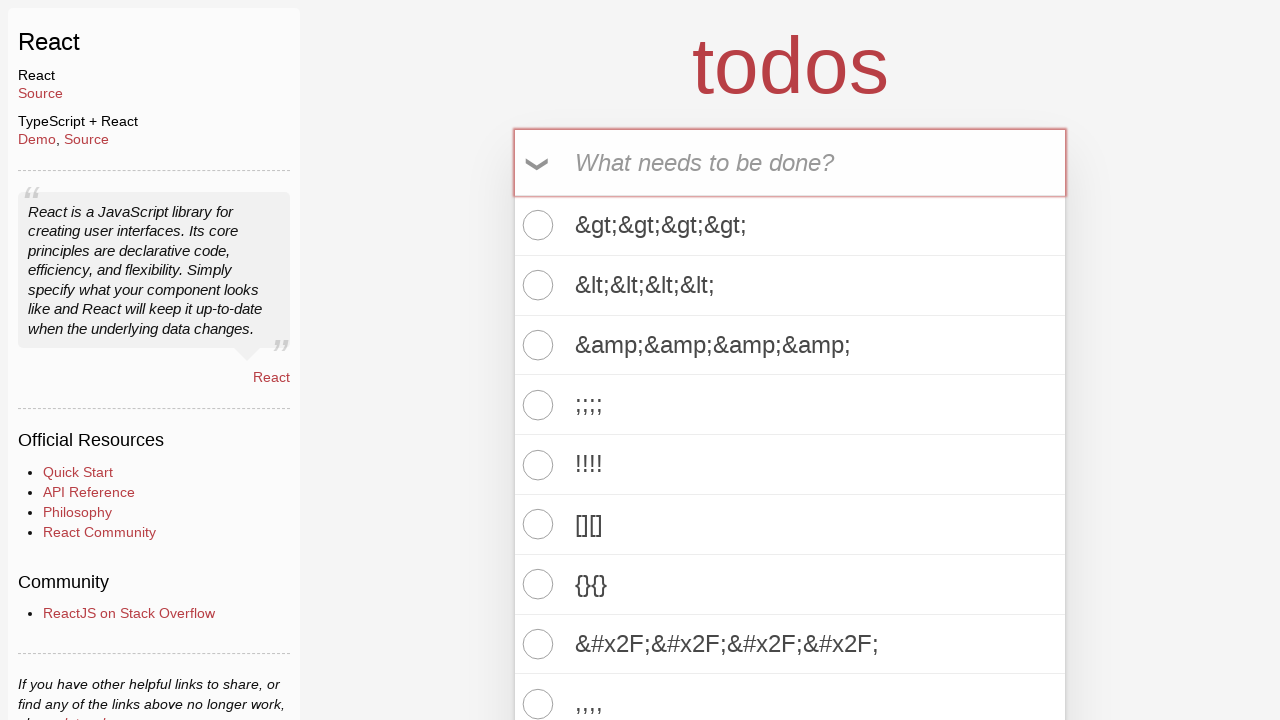

Filled new todo input field with special characters '££££' on .new-todo
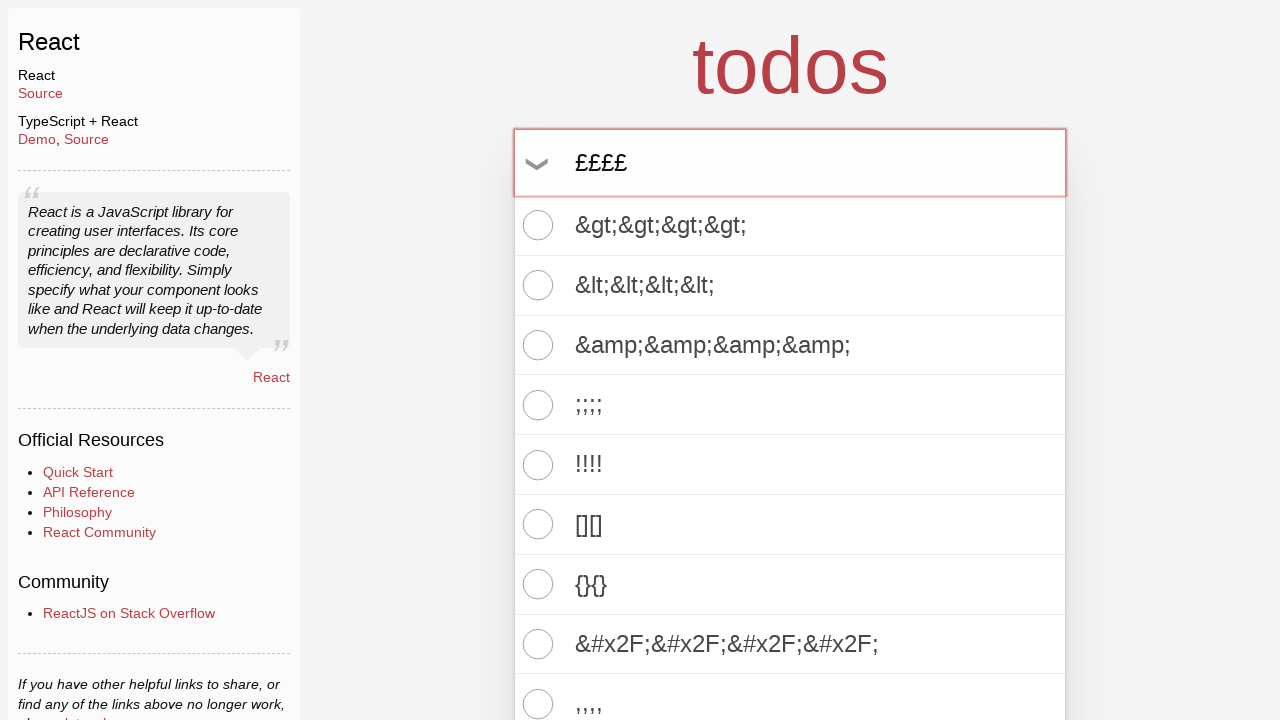

Pressed Enter to add todo with special characters '££££' on .new-todo
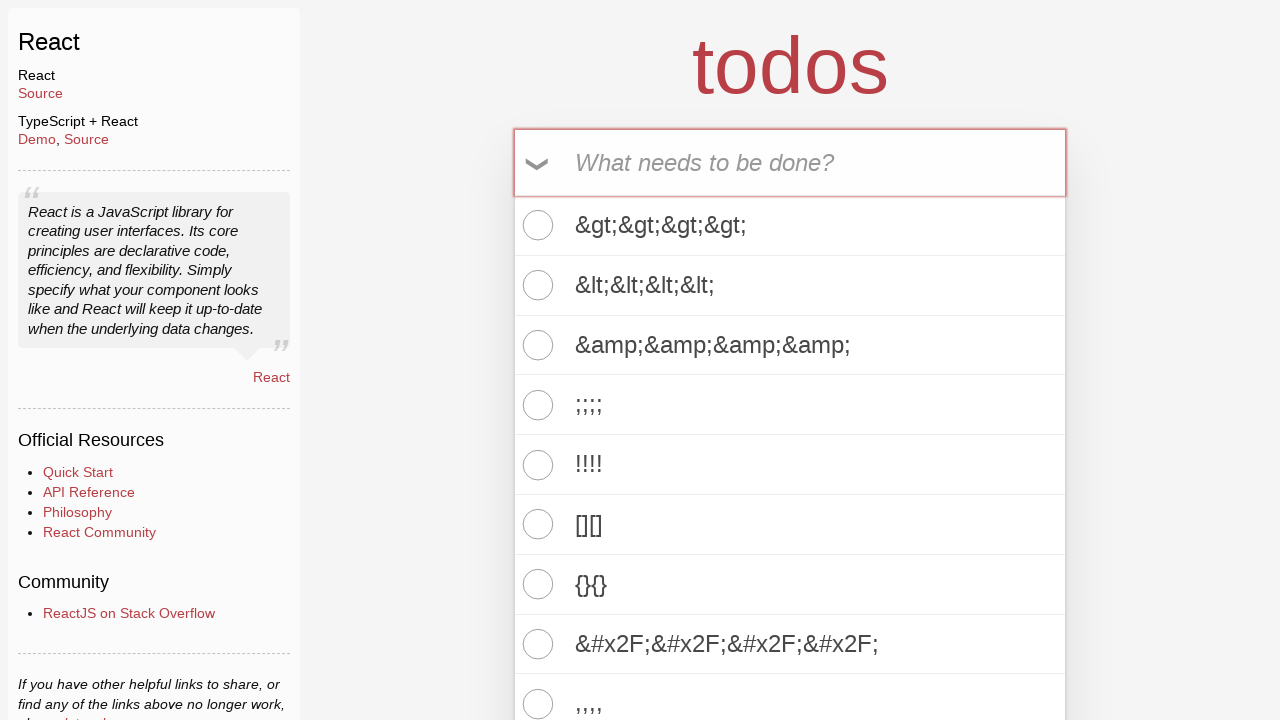

Filled new todo input field with special characters '++++' on .new-todo
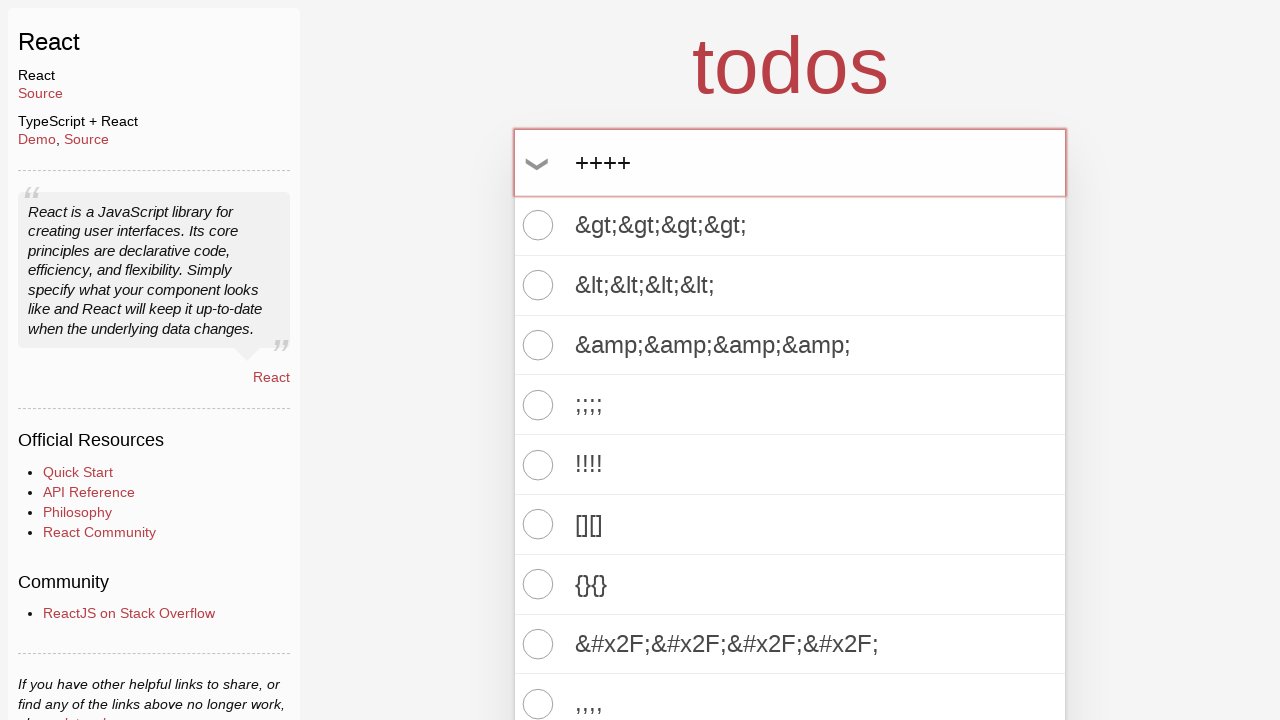

Pressed Enter to add todo with special characters '++++' on .new-todo
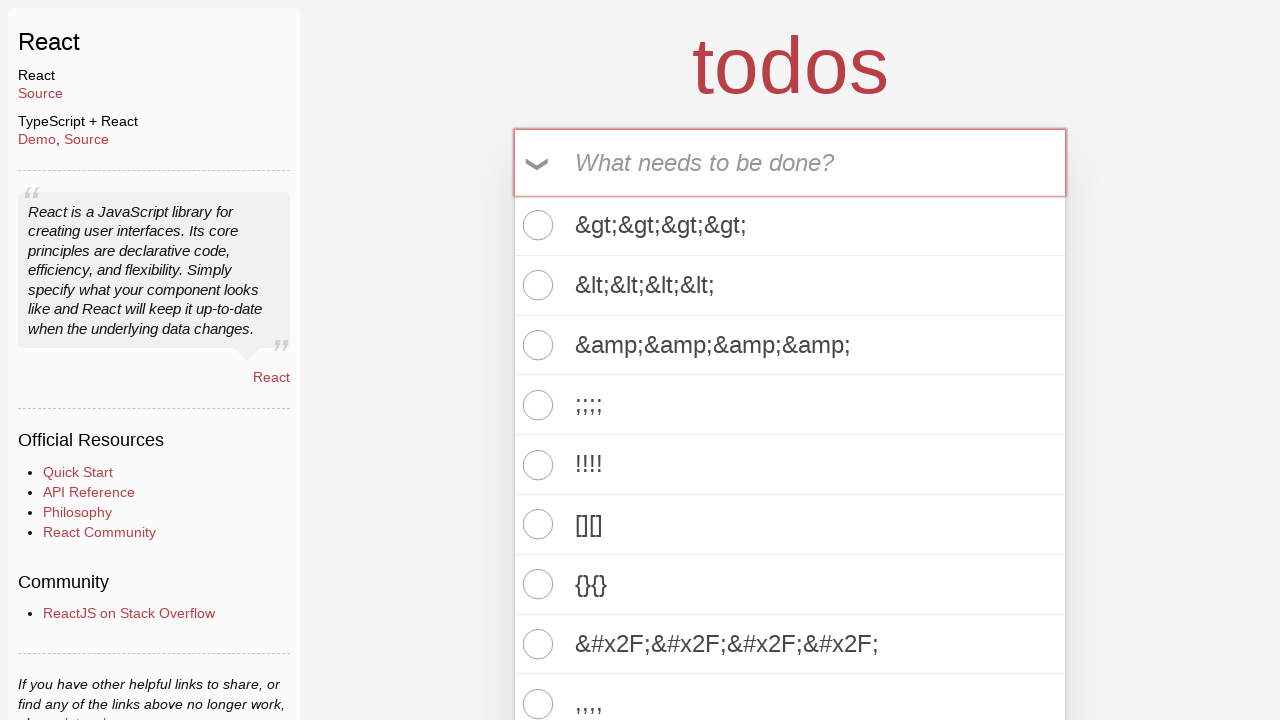

Filled new todo input field with special characters '----' on .new-todo
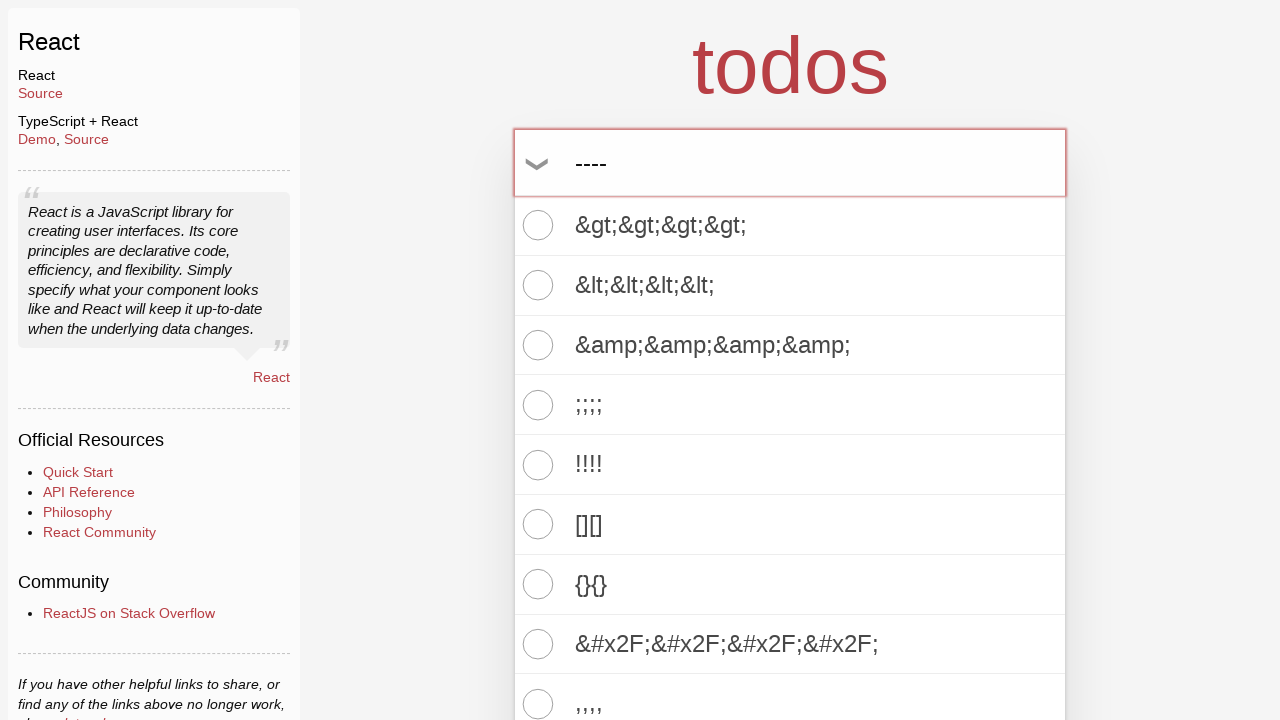

Pressed Enter to add todo with special characters '----' on .new-todo
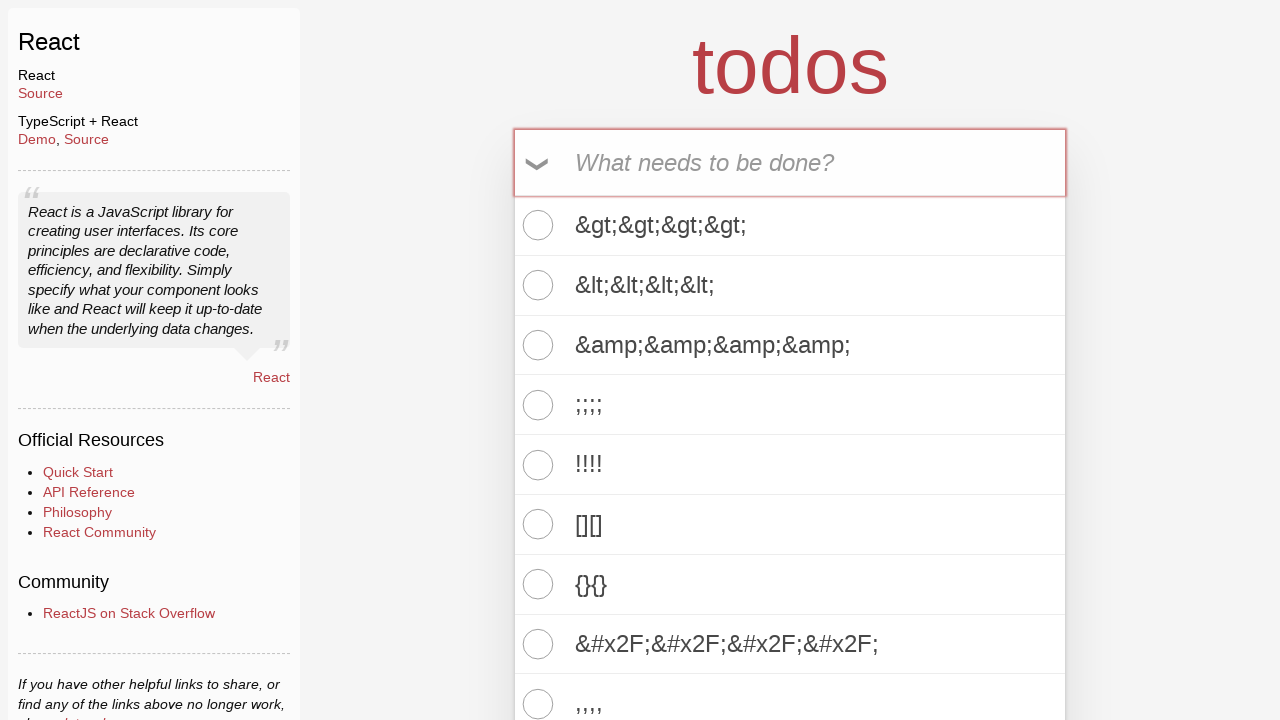

Verified that todo items were added to the list
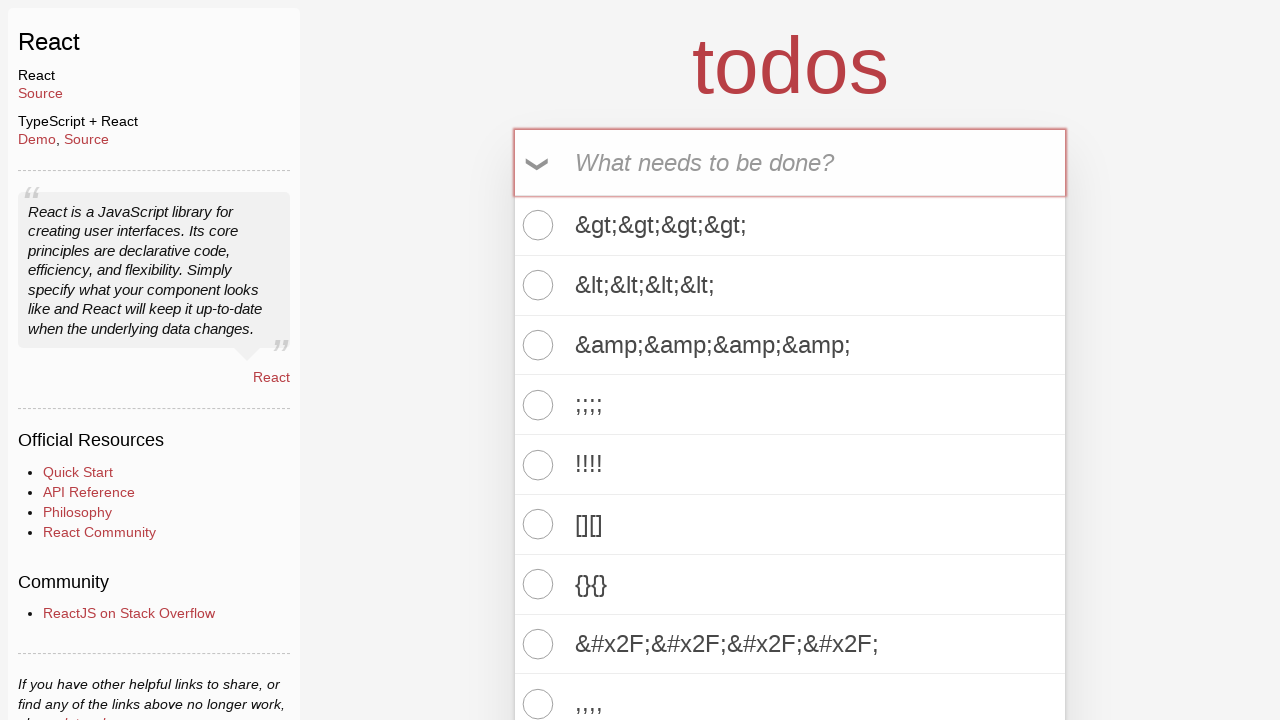

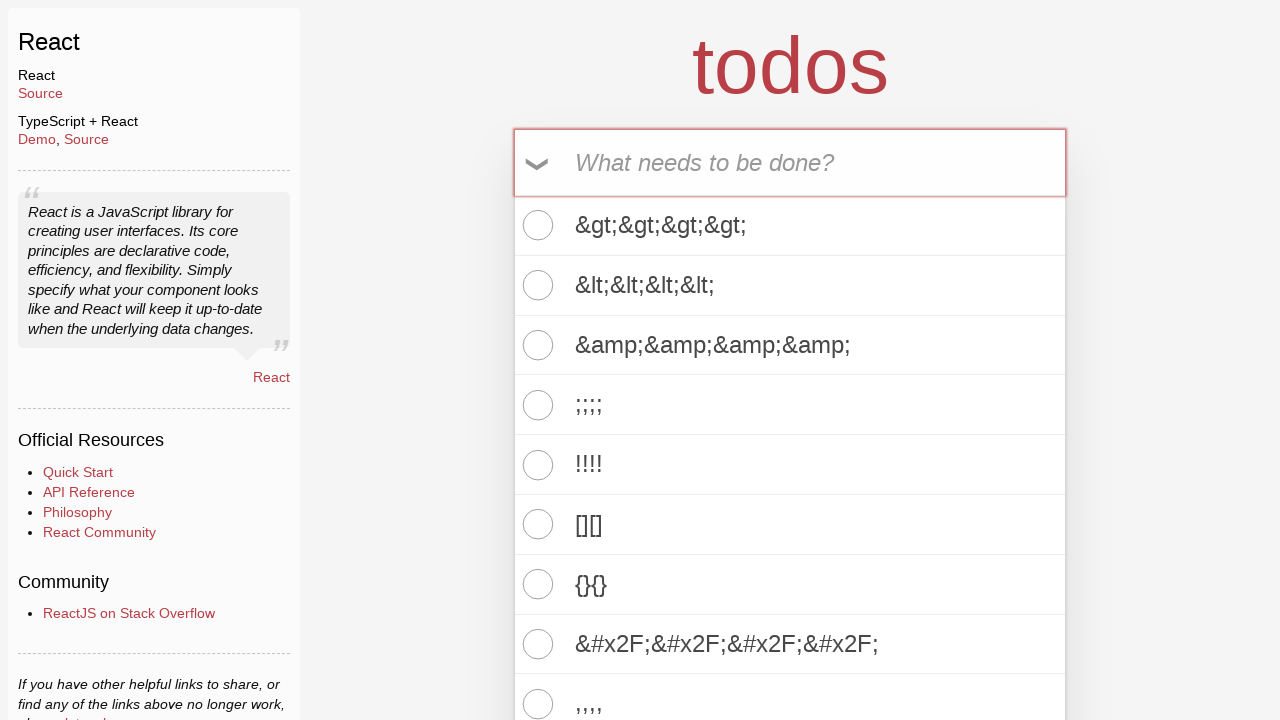